Tests checkbox functionality by selecting individual checkboxes, selecting all day checkboxes, unchecking some, toggling checkbox states, and selecting checkboxes by index and label.

Starting URL: https://testautomationpractice.blogspot.com/

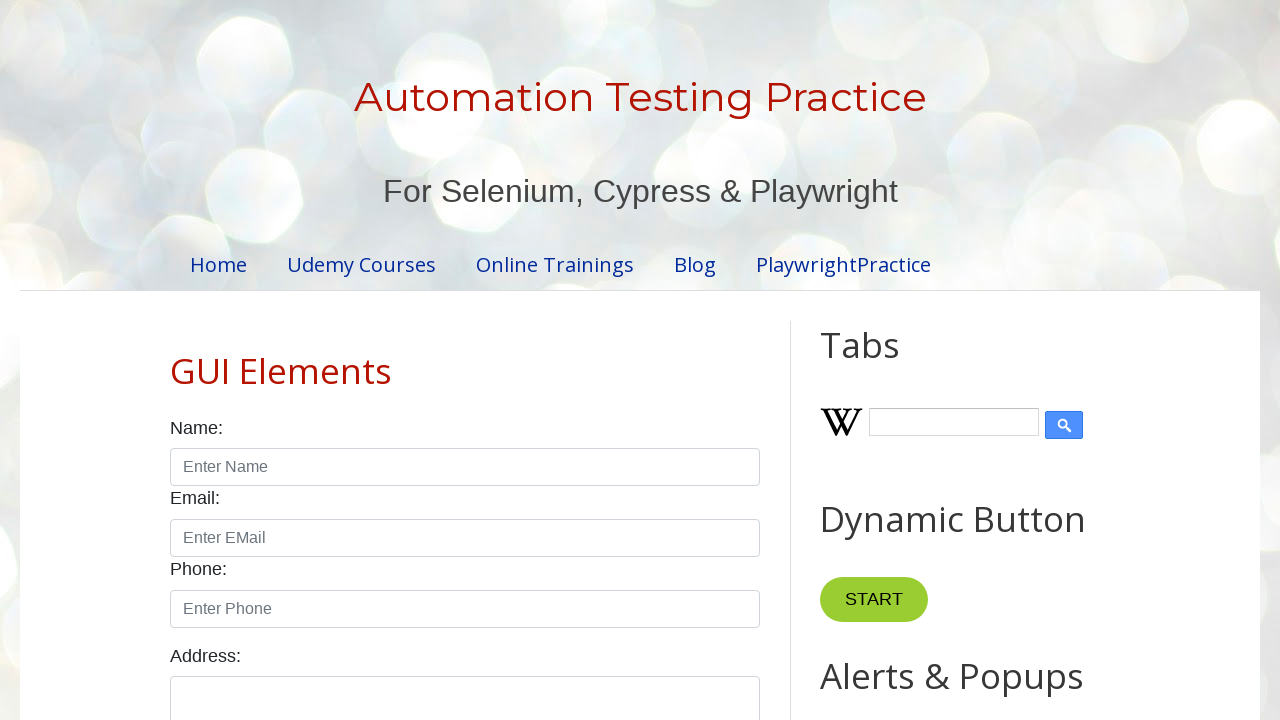

Located Sunday checkbox by label
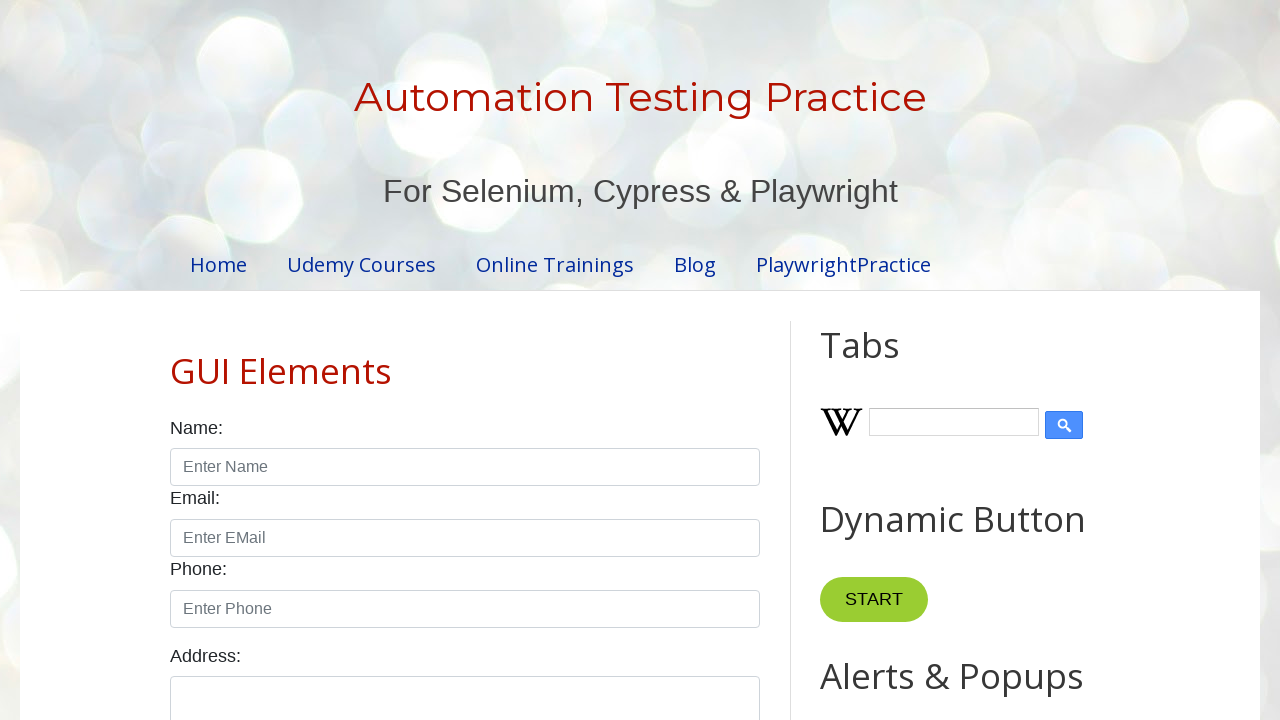

Checked Sunday checkbox at (176, 360) on internal:label="Sunday"i
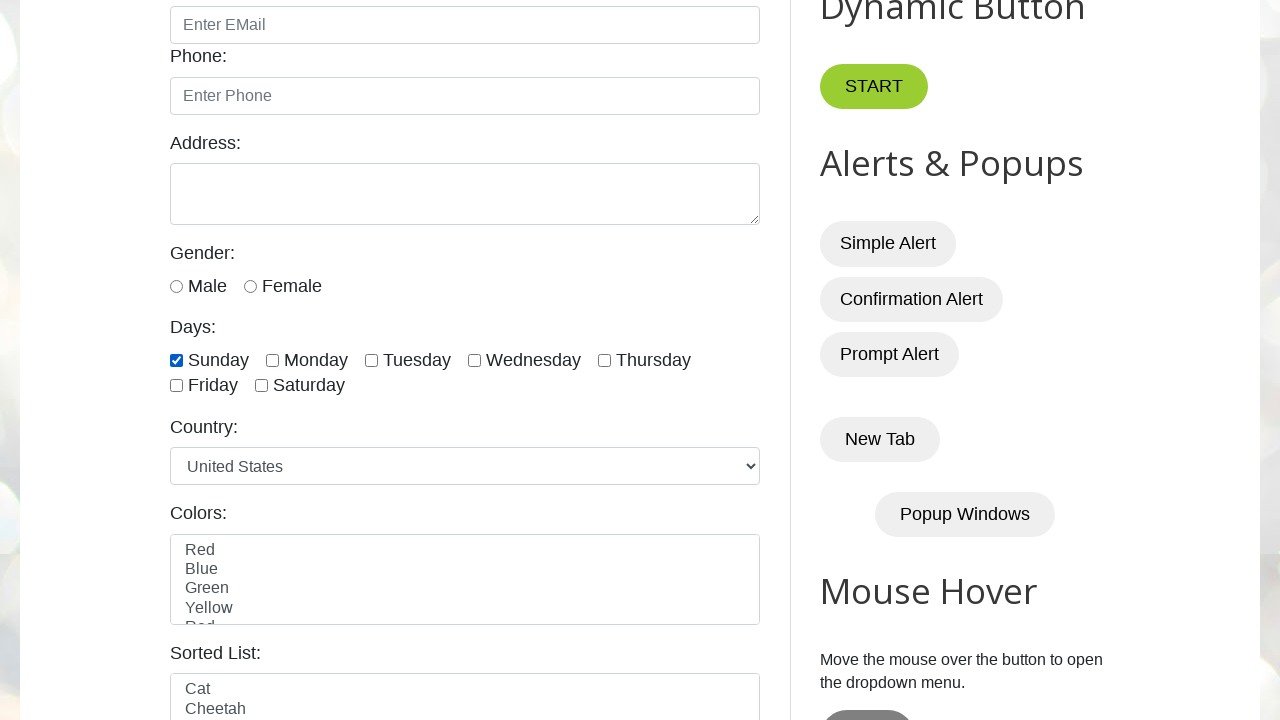

Verified Sunday checkbox is checked
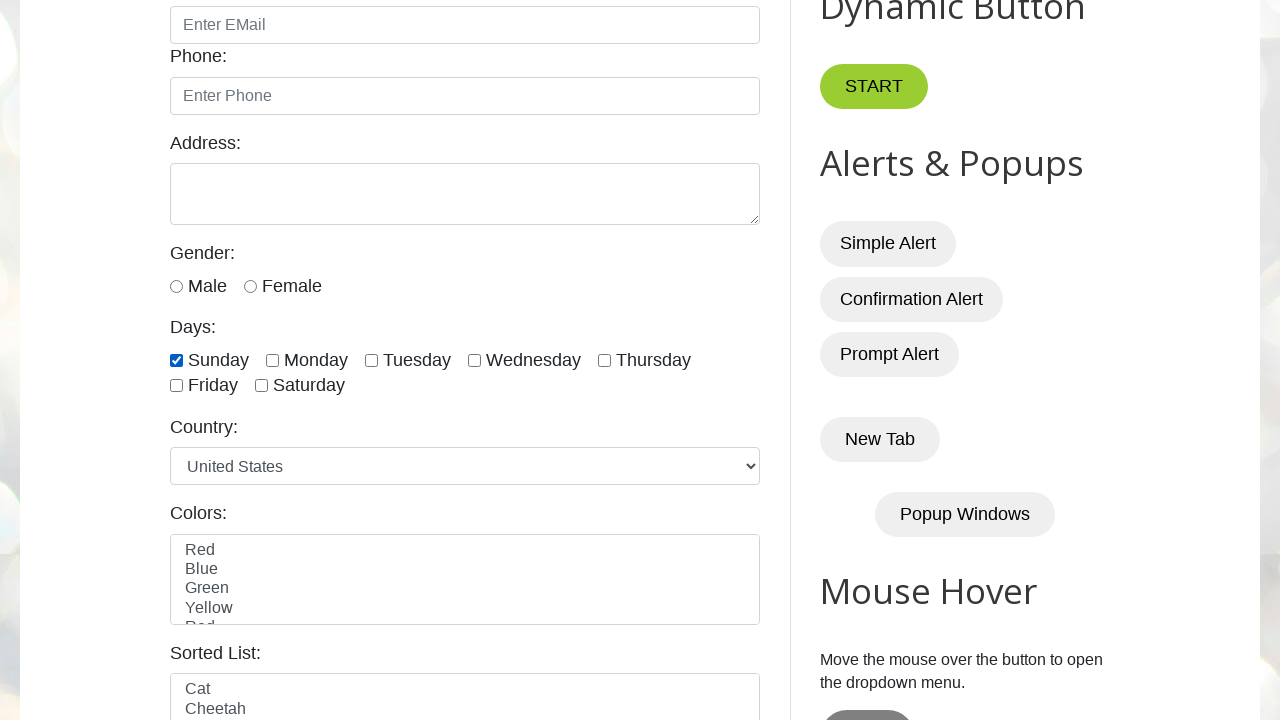

Located all 7 day checkboxes
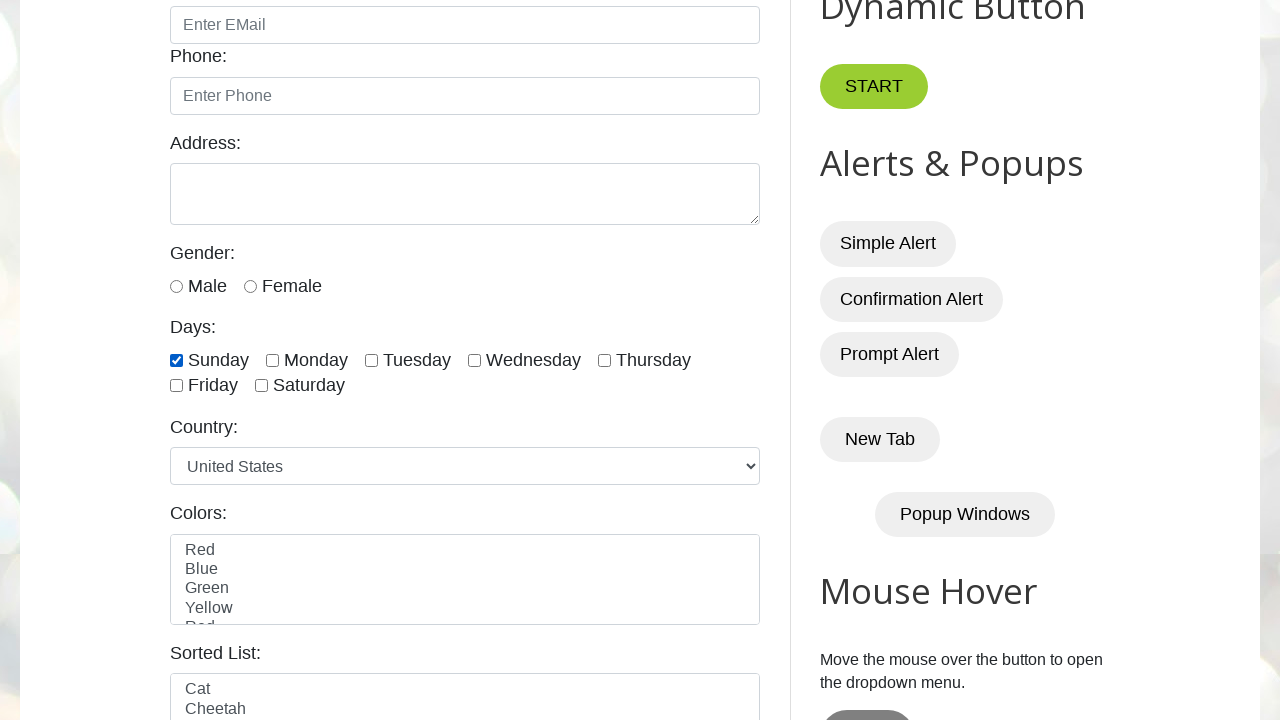

Checked a day checkbox on internal:label="Sunday"i
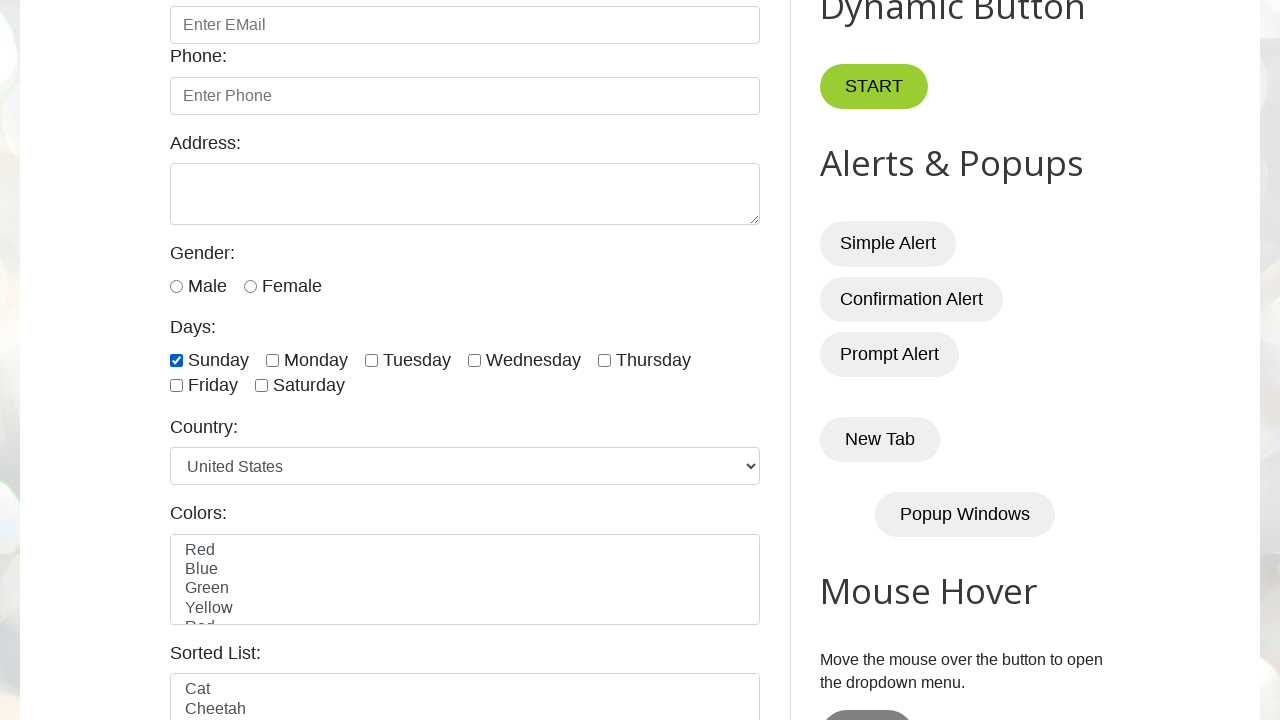

Verified day checkbox is checked
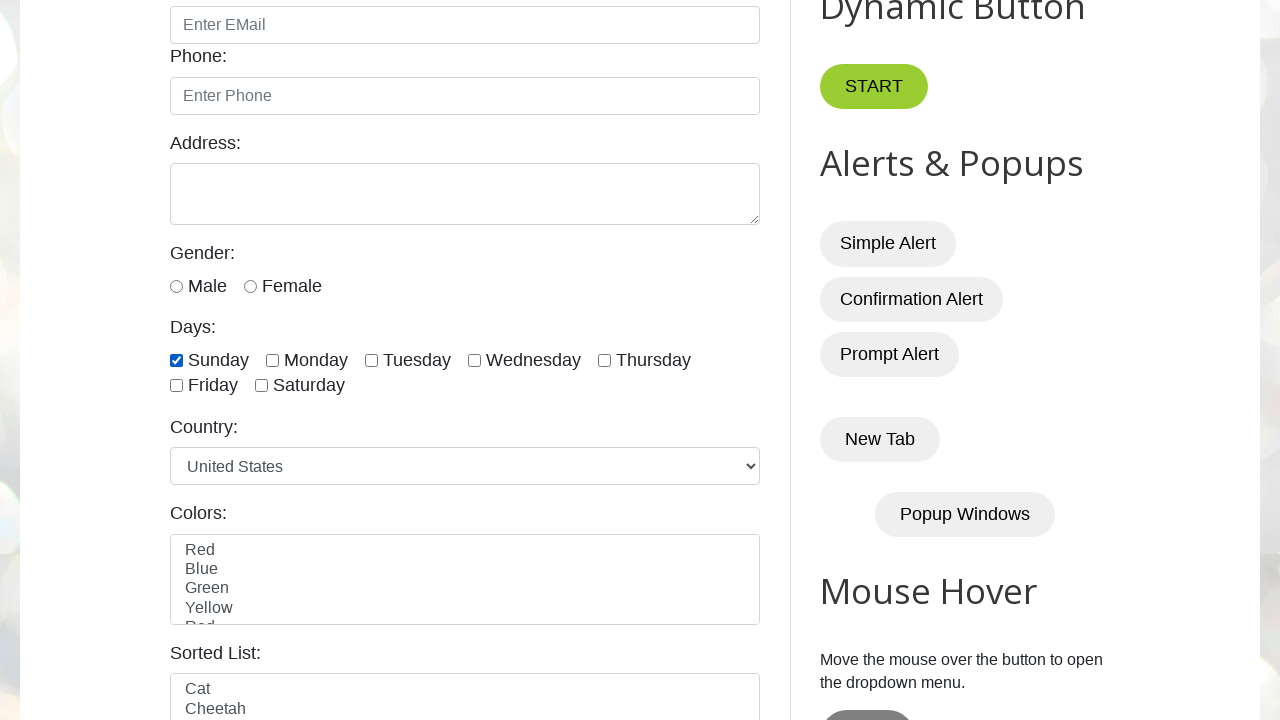

Checked a day checkbox at (272, 360) on internal:label="Monday"i
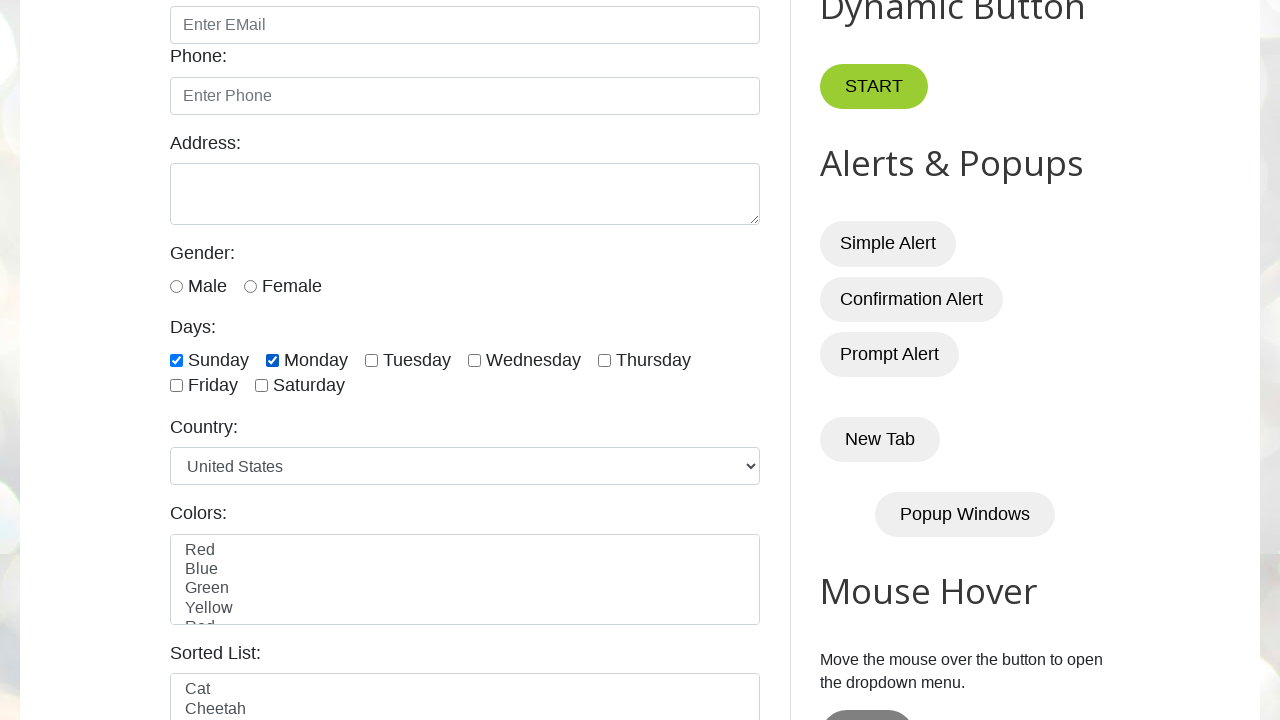

Verified day checkbox is checked
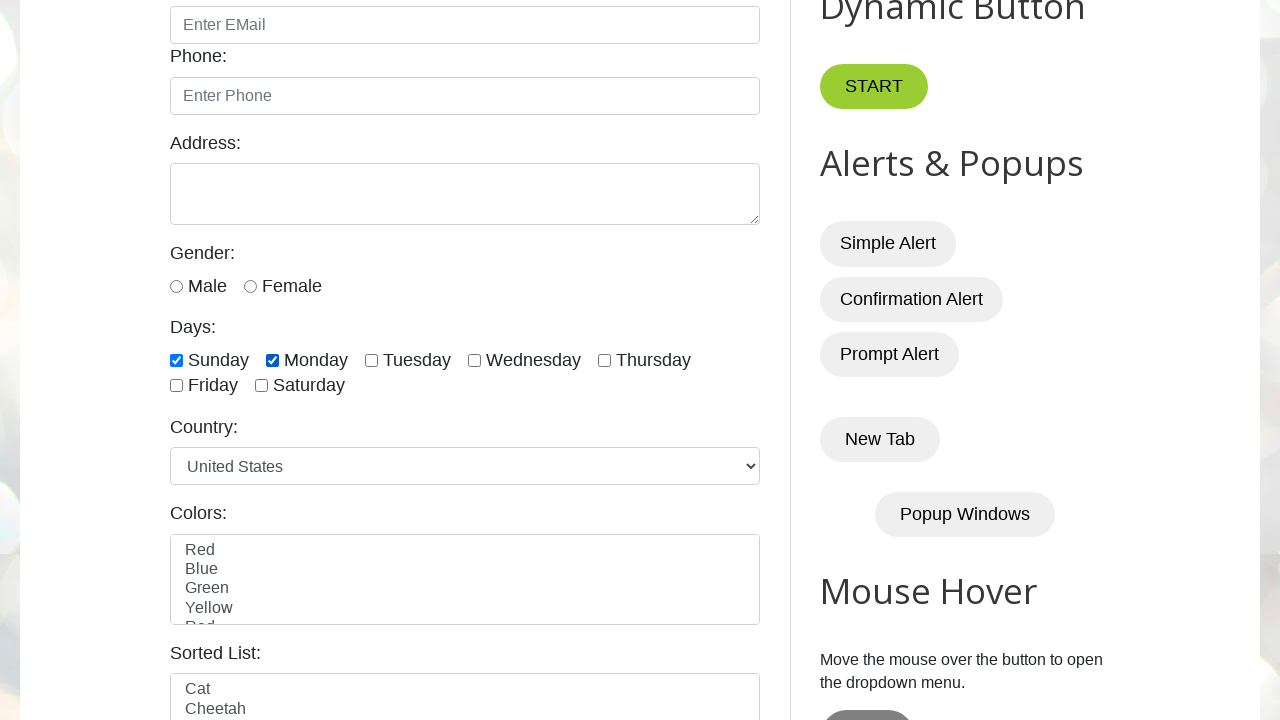

Checked a day checkbox at (372, 360) on internal:label="Tuesday"i
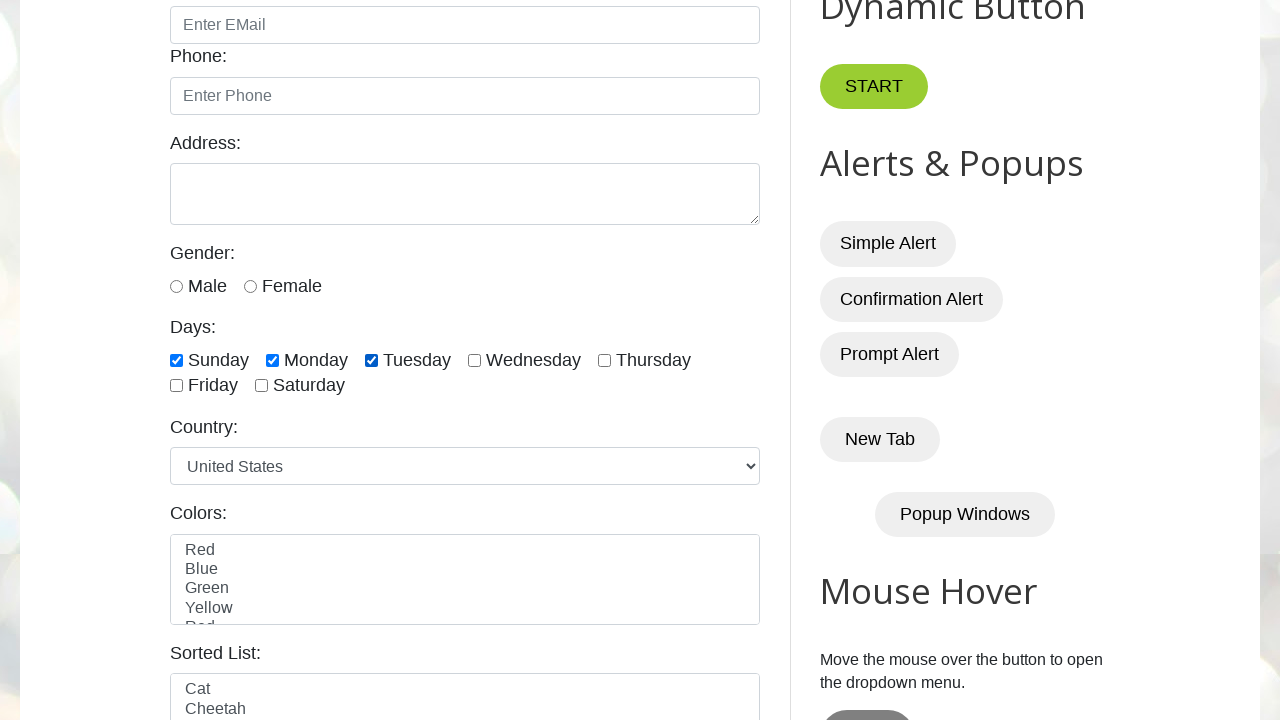

Verified day checkbox is checked
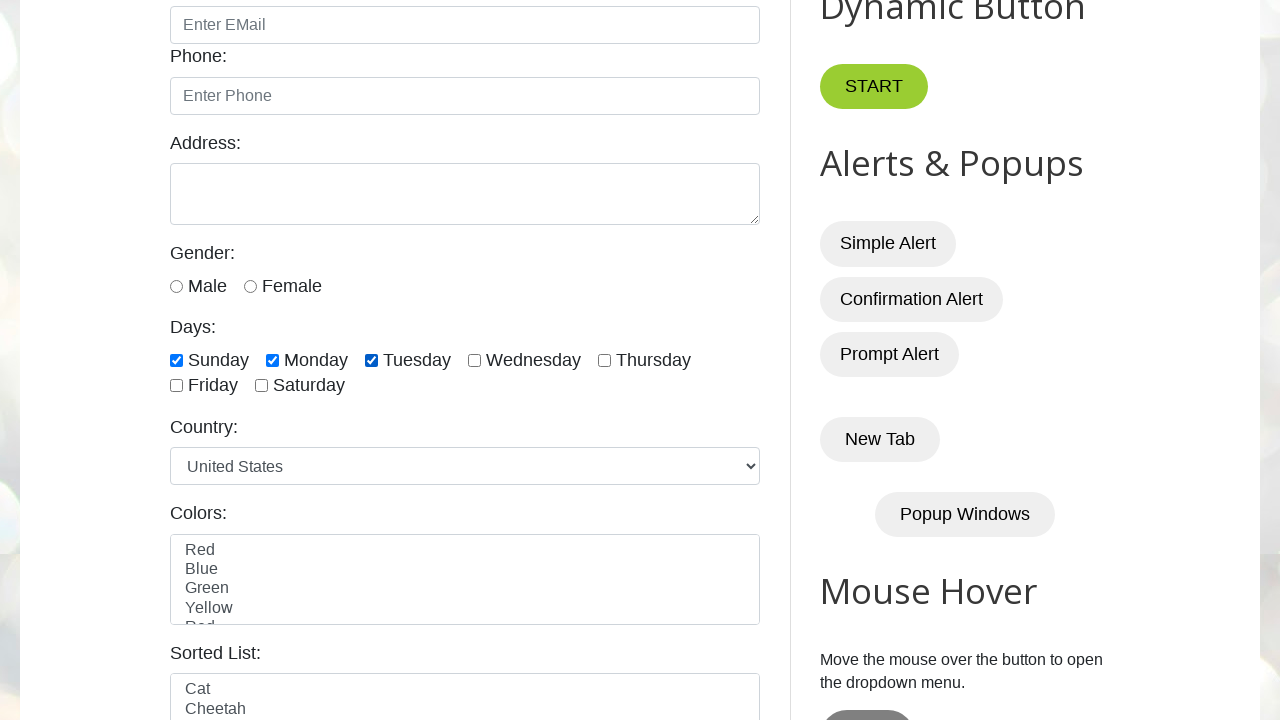

Checked a day checkbox at (474, 360) on internal:label="Wednesday"i
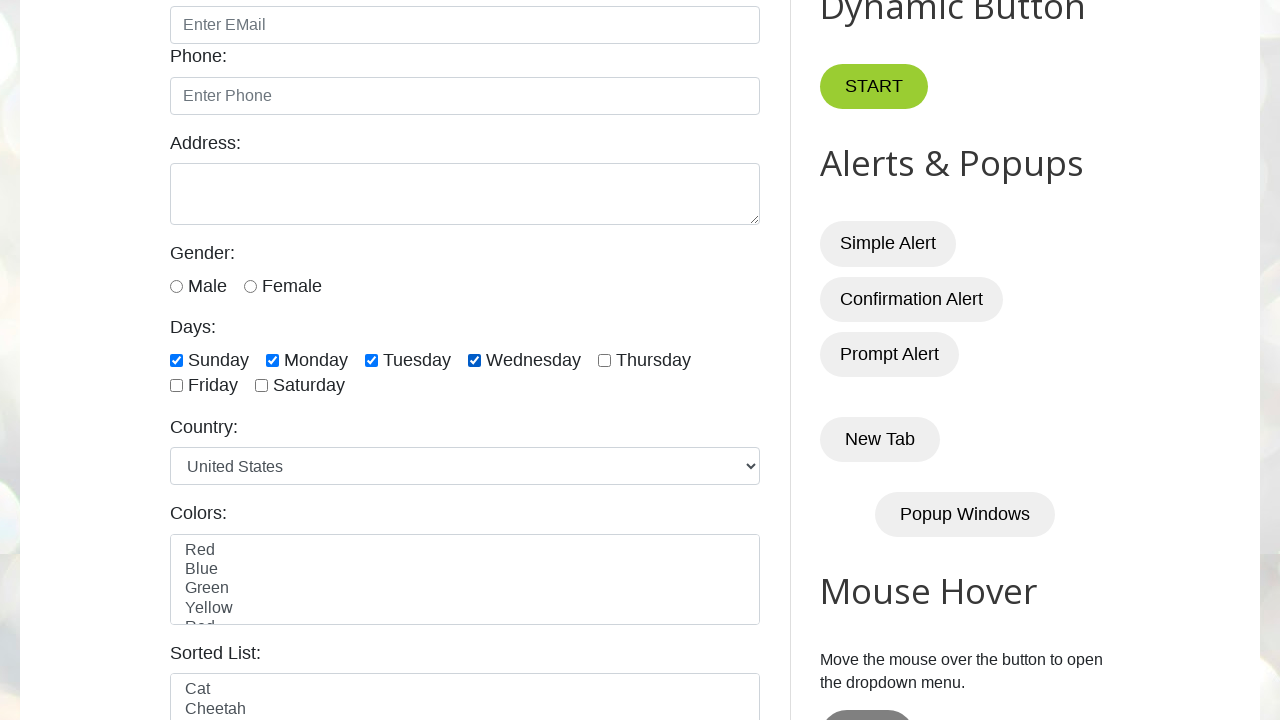

Verified day checkbox is checked
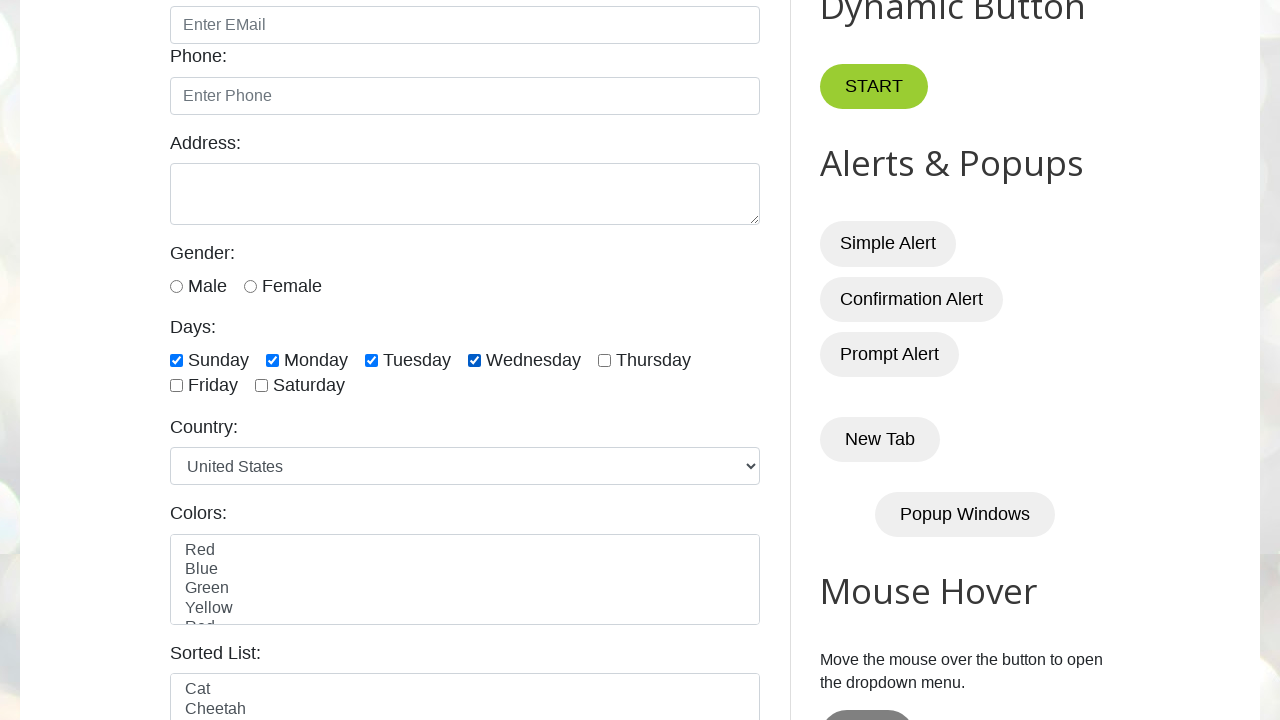

Checked a day checkbox at (604, 360) on internal:label="Thursday"i
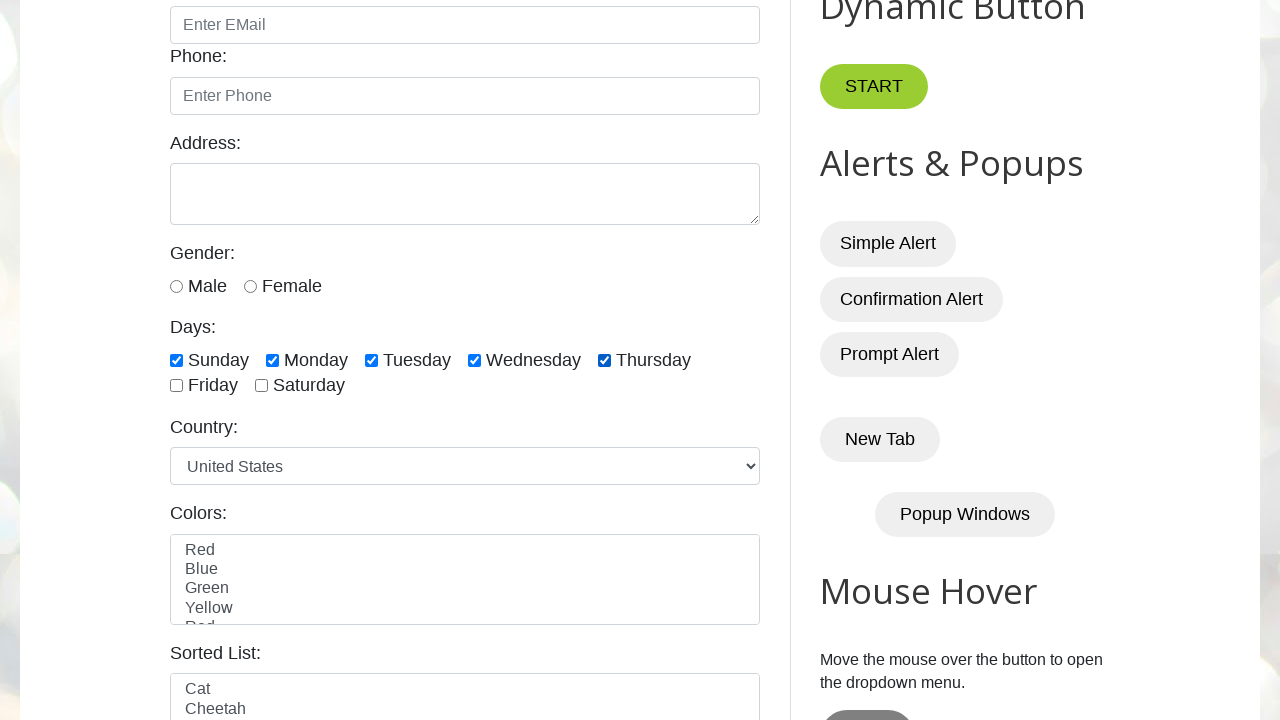

Verified day checkbox is checked
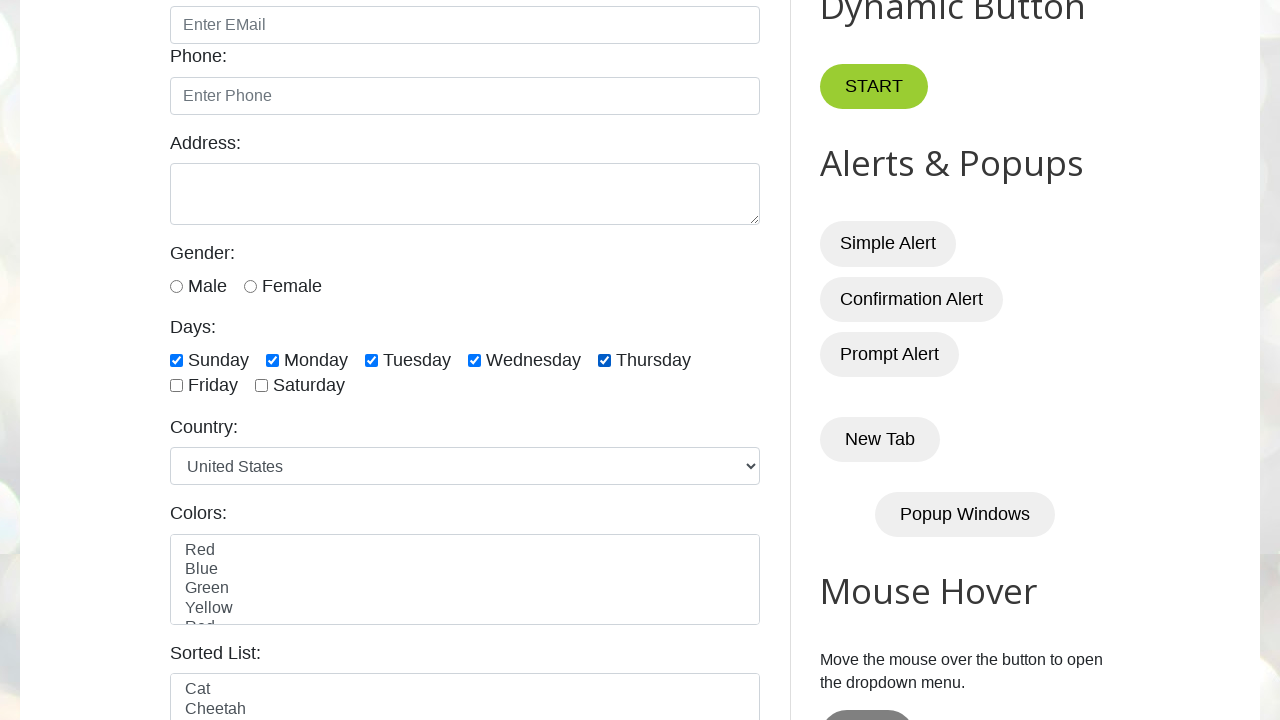

Checked a day checkbox at (176, 386) on internal:label="Friday"i
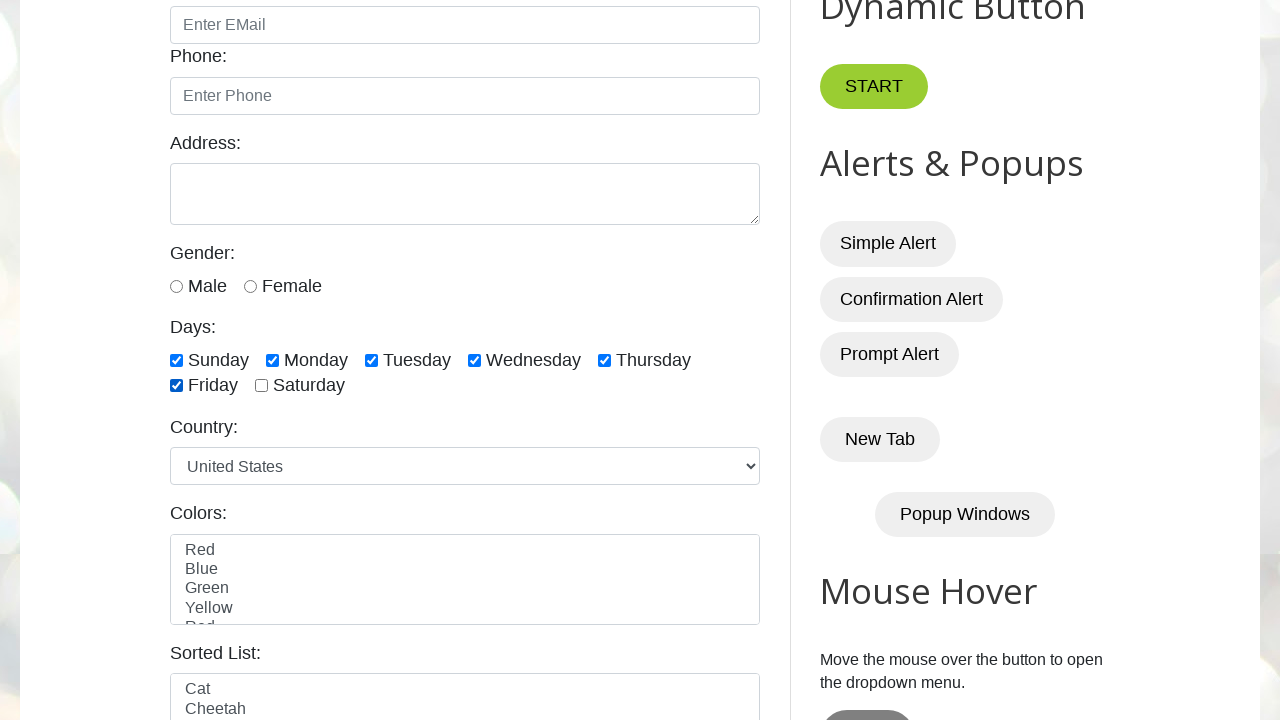

Verified day checkbox is checked
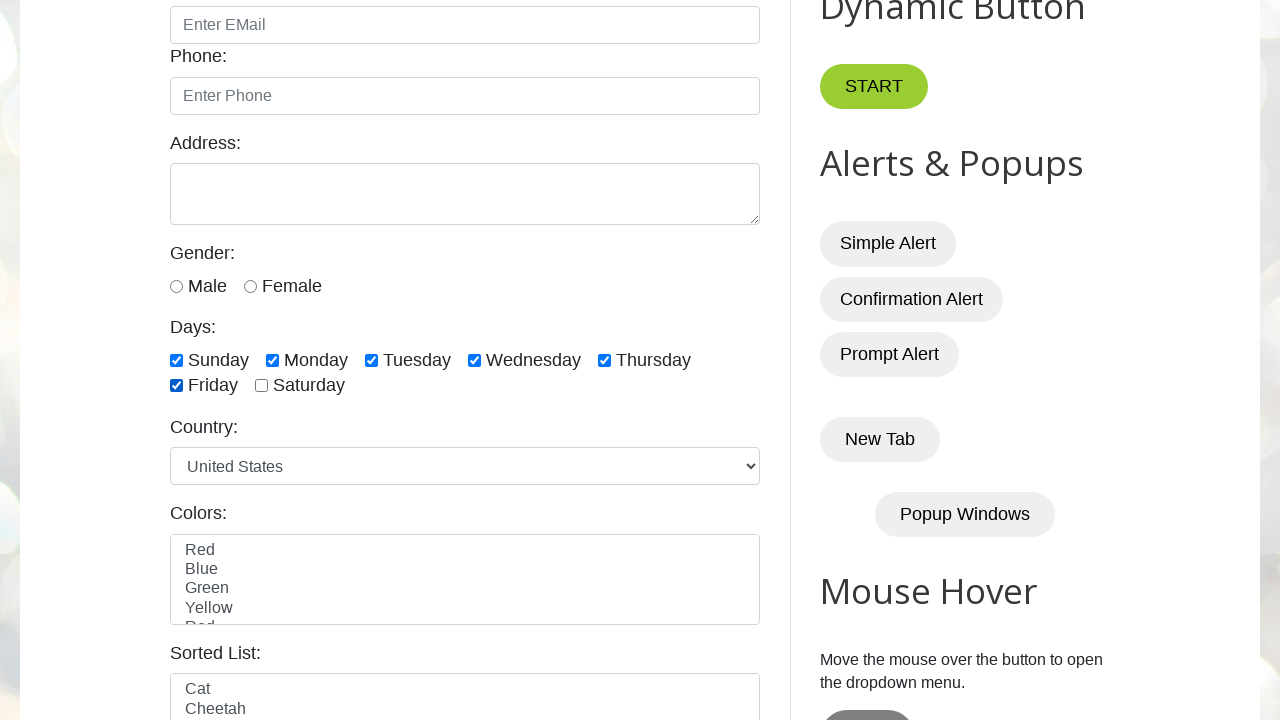

Checked a day checkbox at (262, 386) on internal:label="Saturday"i
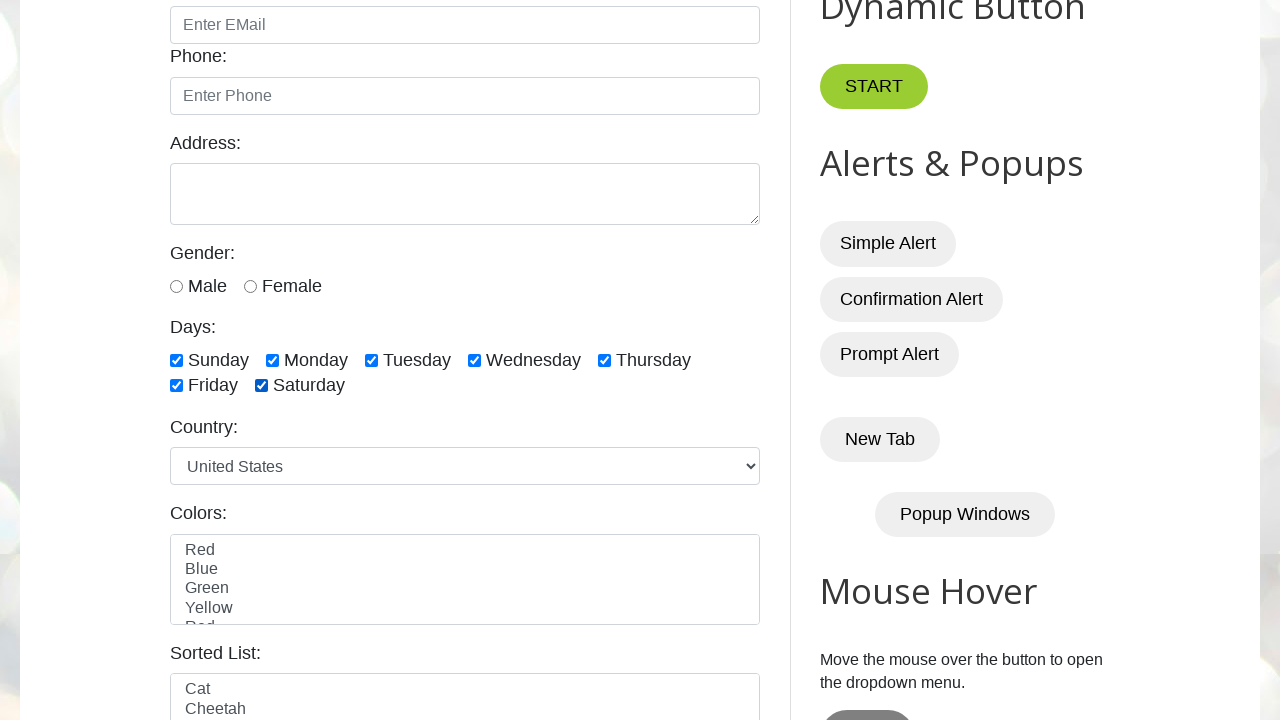

Verified day checkbox is checked
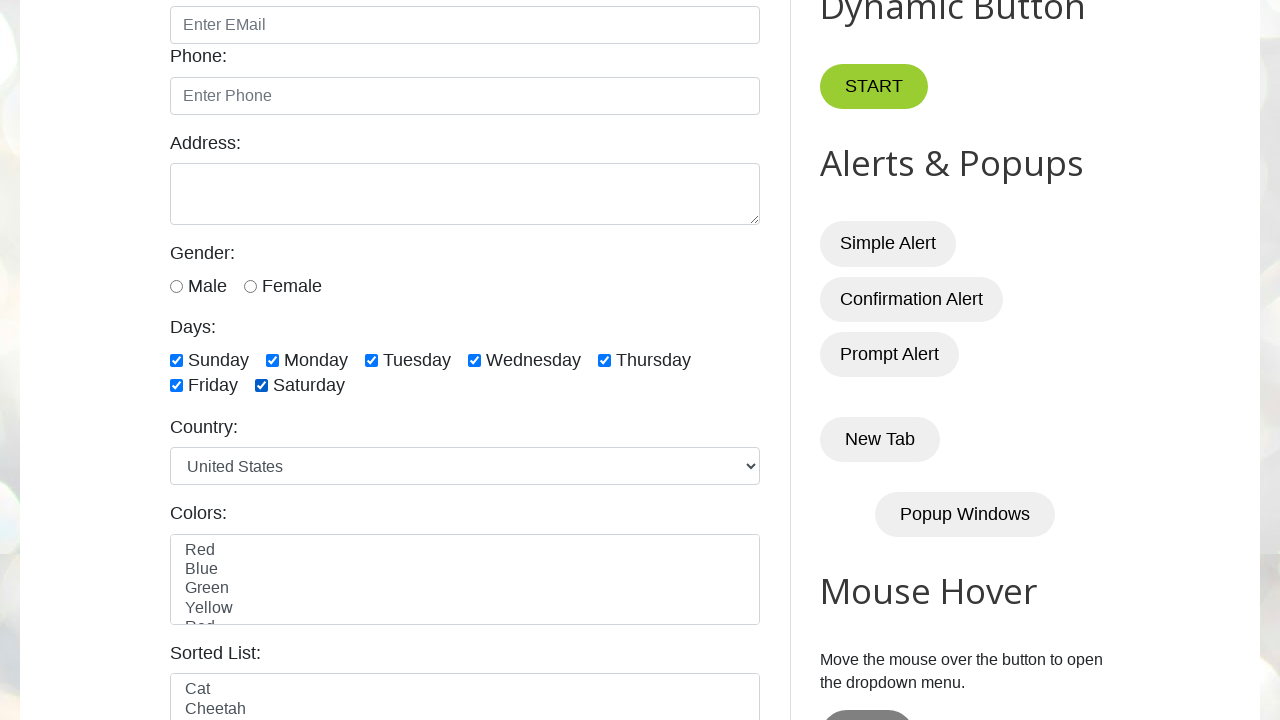

Unchecked one of the last 3 day checkboxes (Thursday, Friday, or Saturday) at (604, 360) on internal:label="Thursday"i
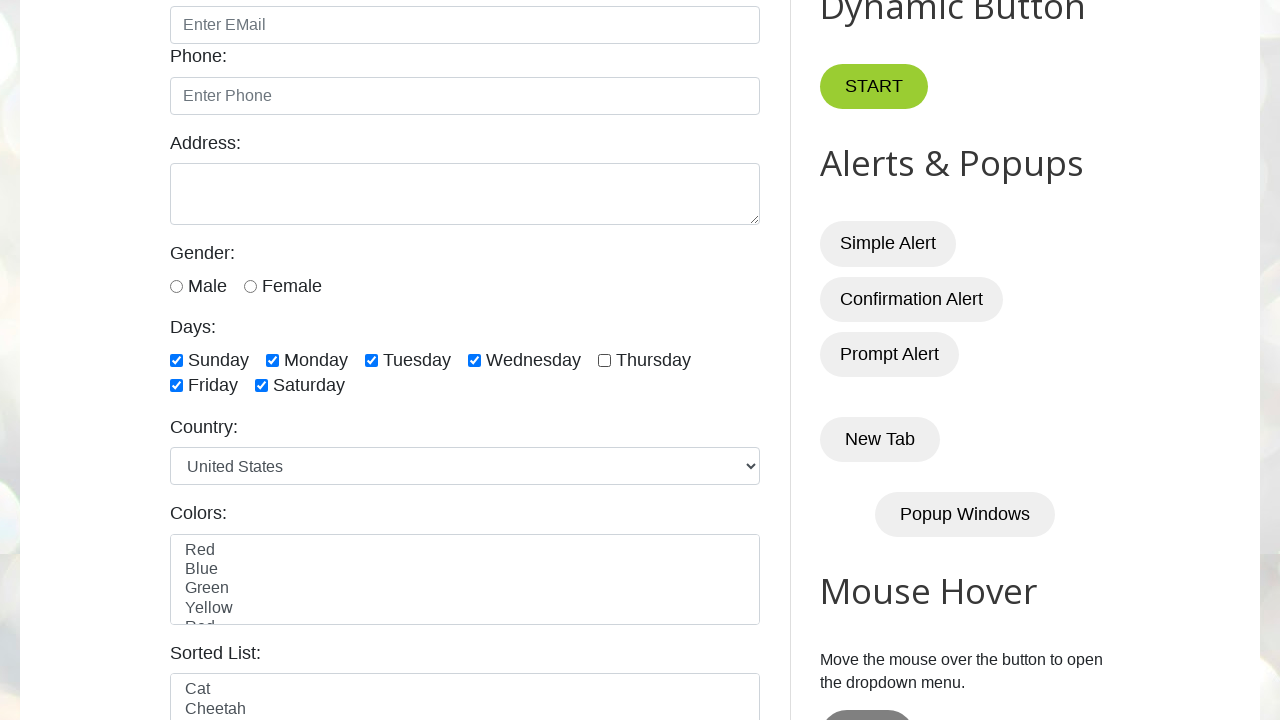

Verified the unchecked checkbox is no longer selected
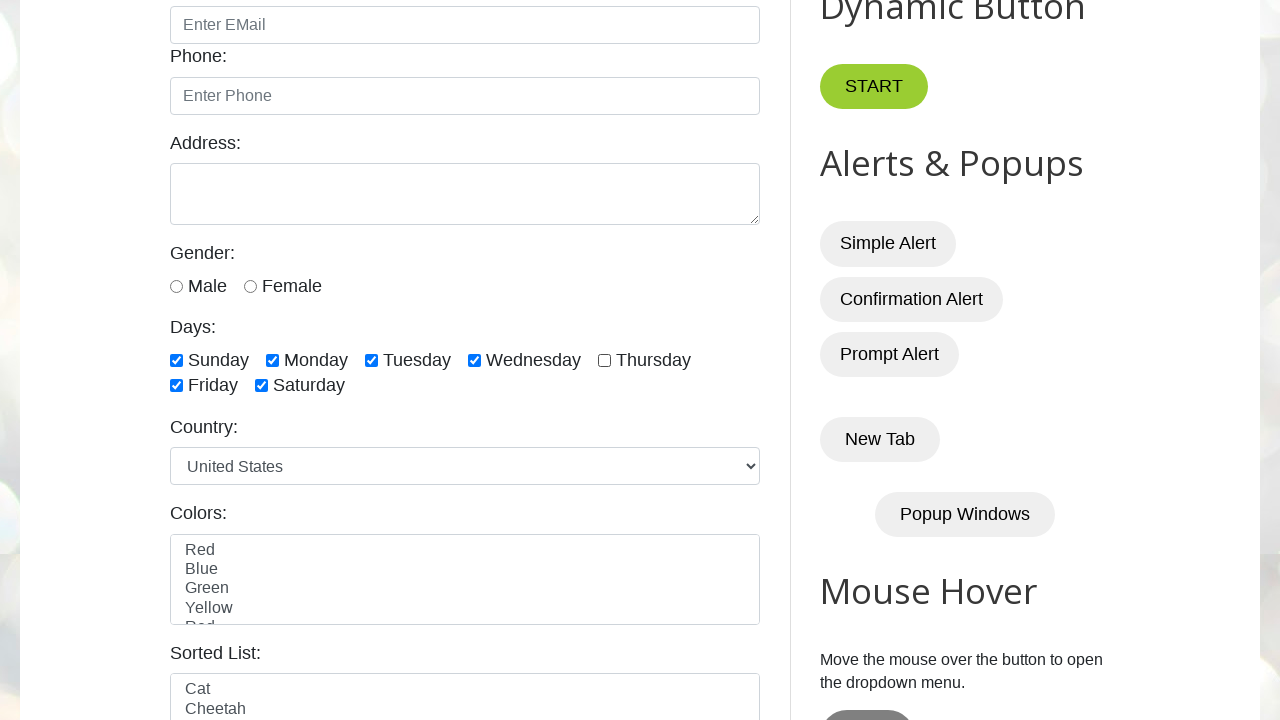

Unchecked one of the last 3 day checkboxes (Thursday, Friday, or Saturday) at (176, 386) on internal:label="Friday"i
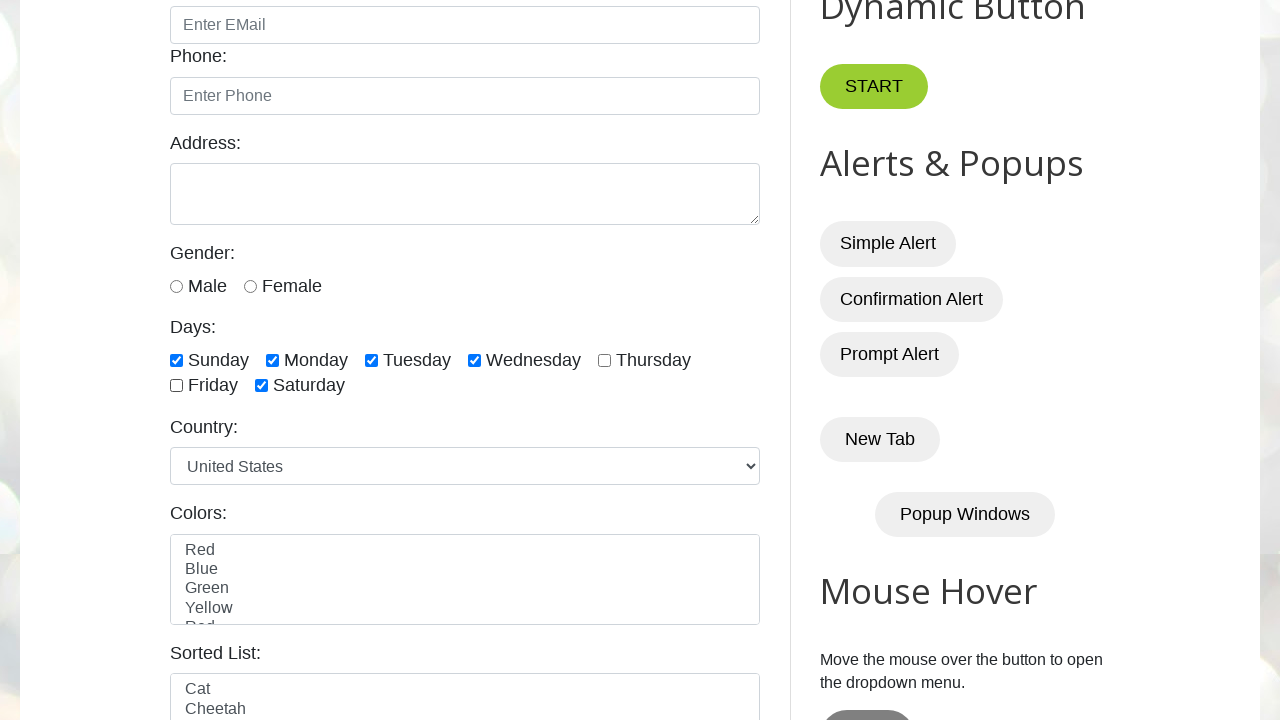

Verified the unchecked checkbox is no longer selected
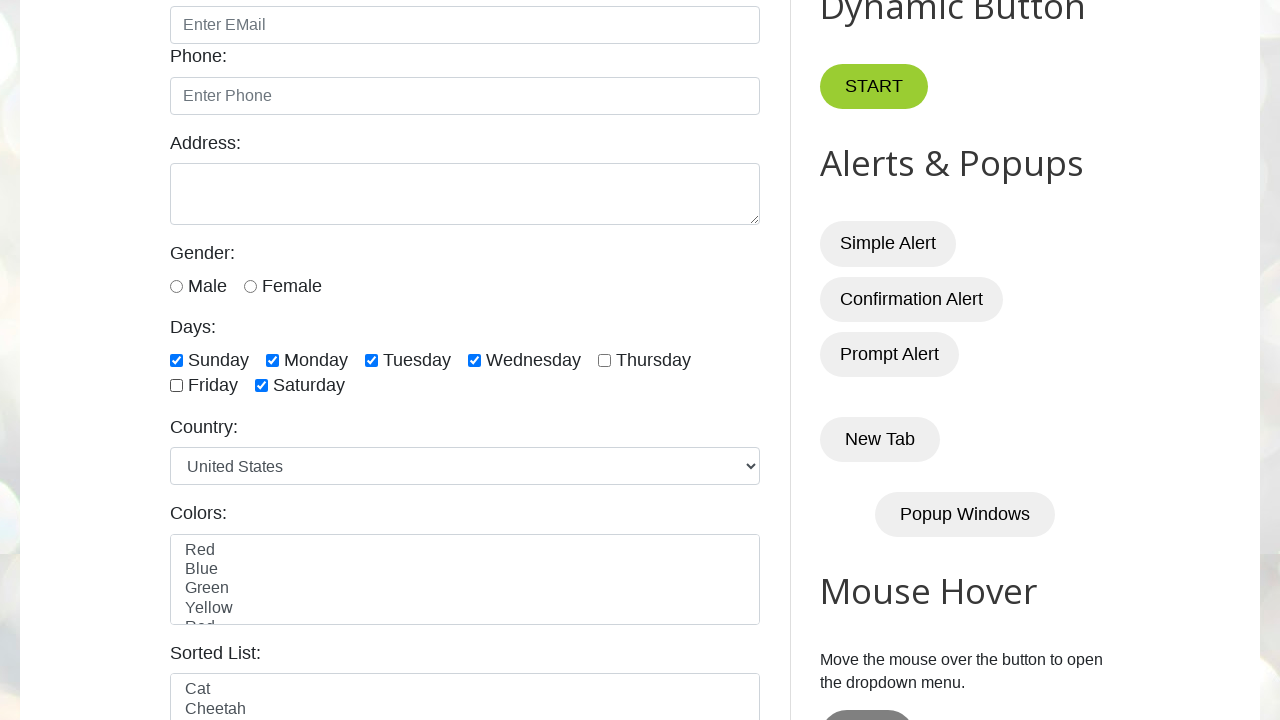

Unchecked one of the last 3 day checkboxes (Thursday, Friday, or Saturday) at (262, 386) on internal:label="Saturday"i
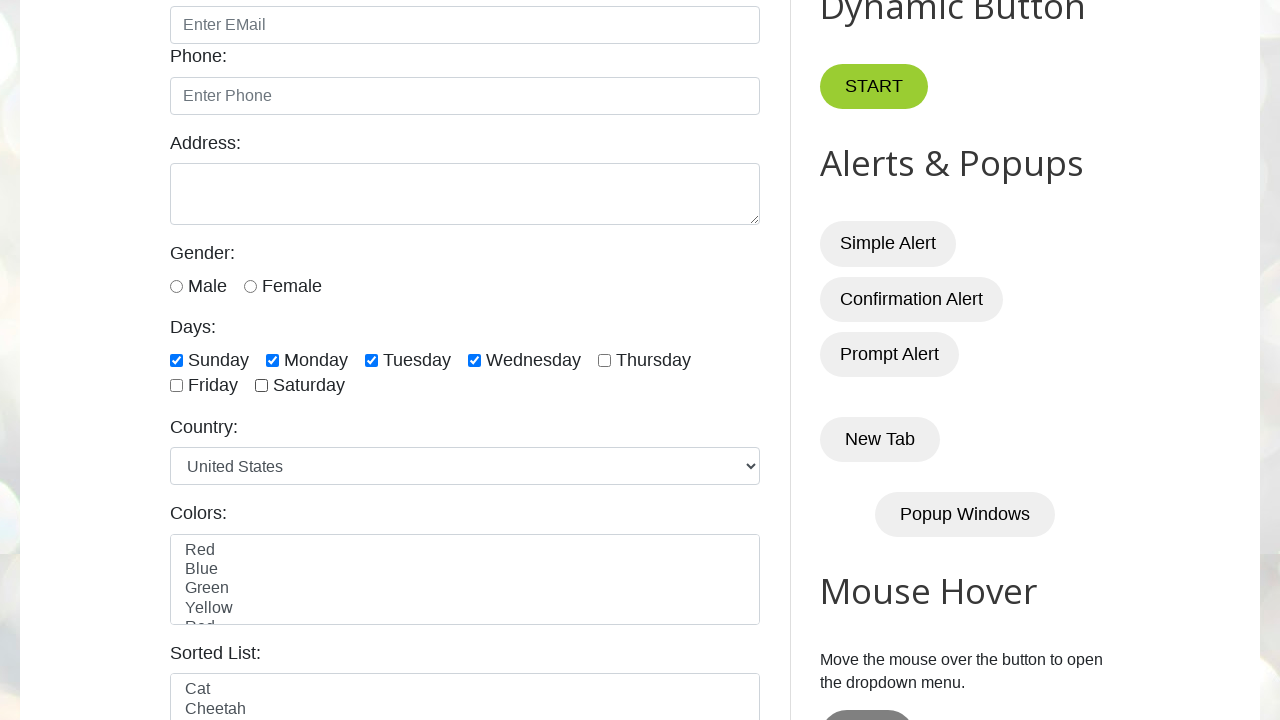

Verified the unchecked checkbox is no longer selected
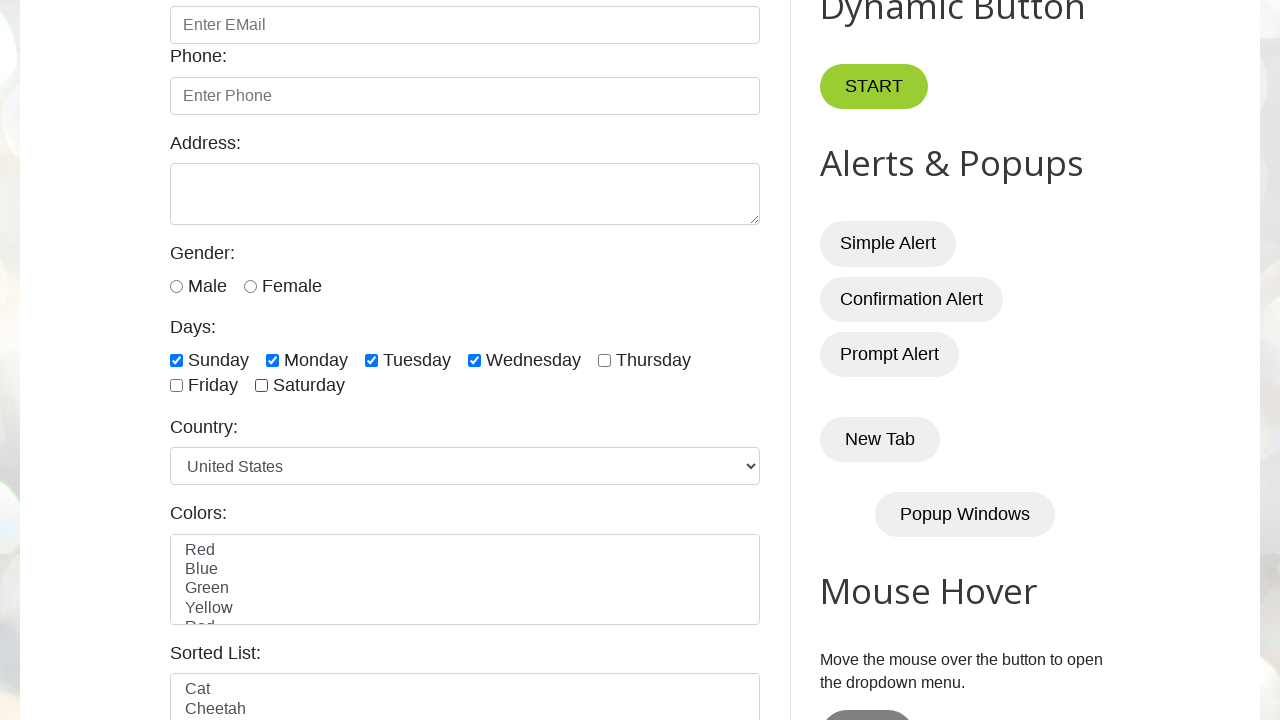

Unchecked a checked day checkbox during toggle operation at (176, 360) on internal:label="Sunday"i
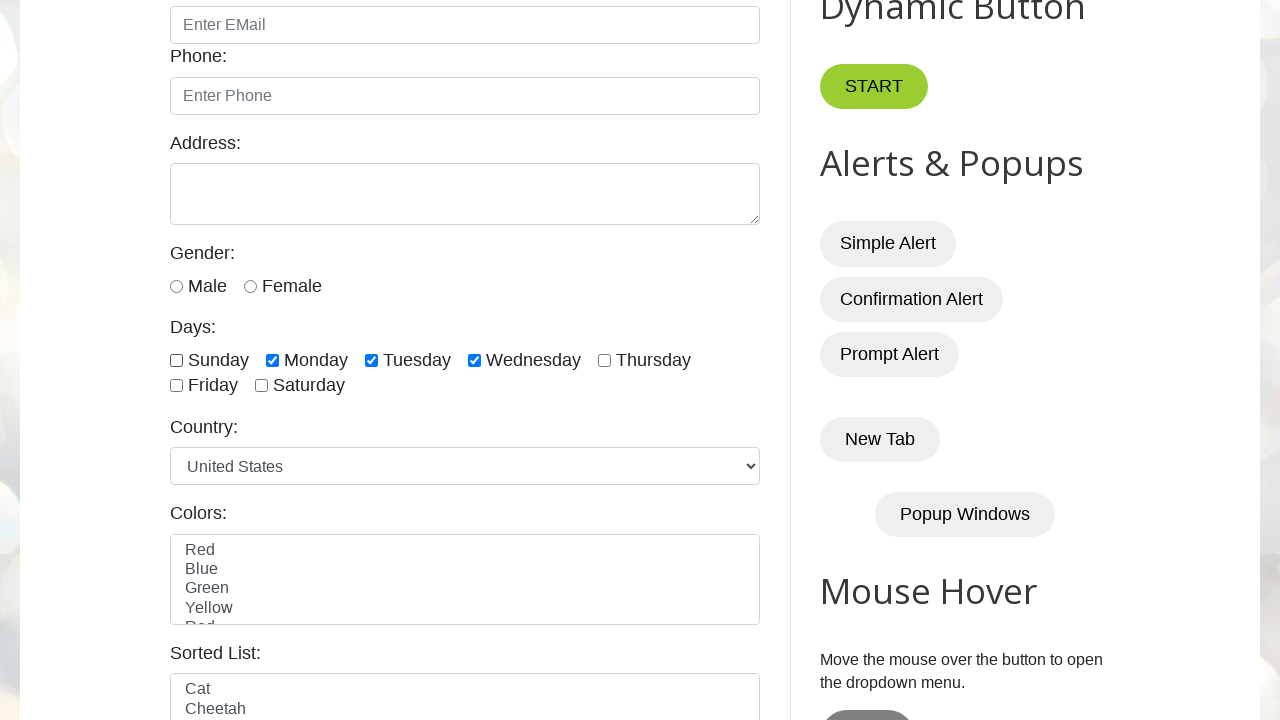

Verified the toggled checkbox is now unchecked
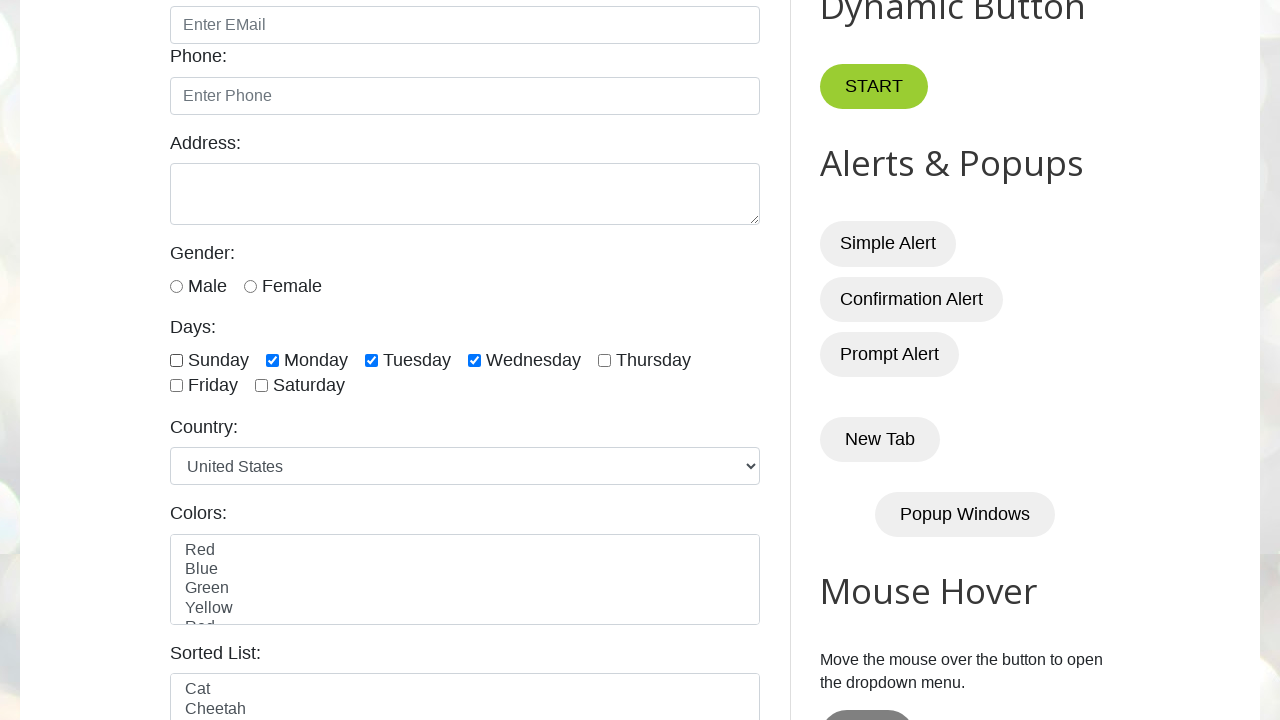

Unchecked a checked day checkbox during toggle operation at (272, 360) on internal:label="Monday"i
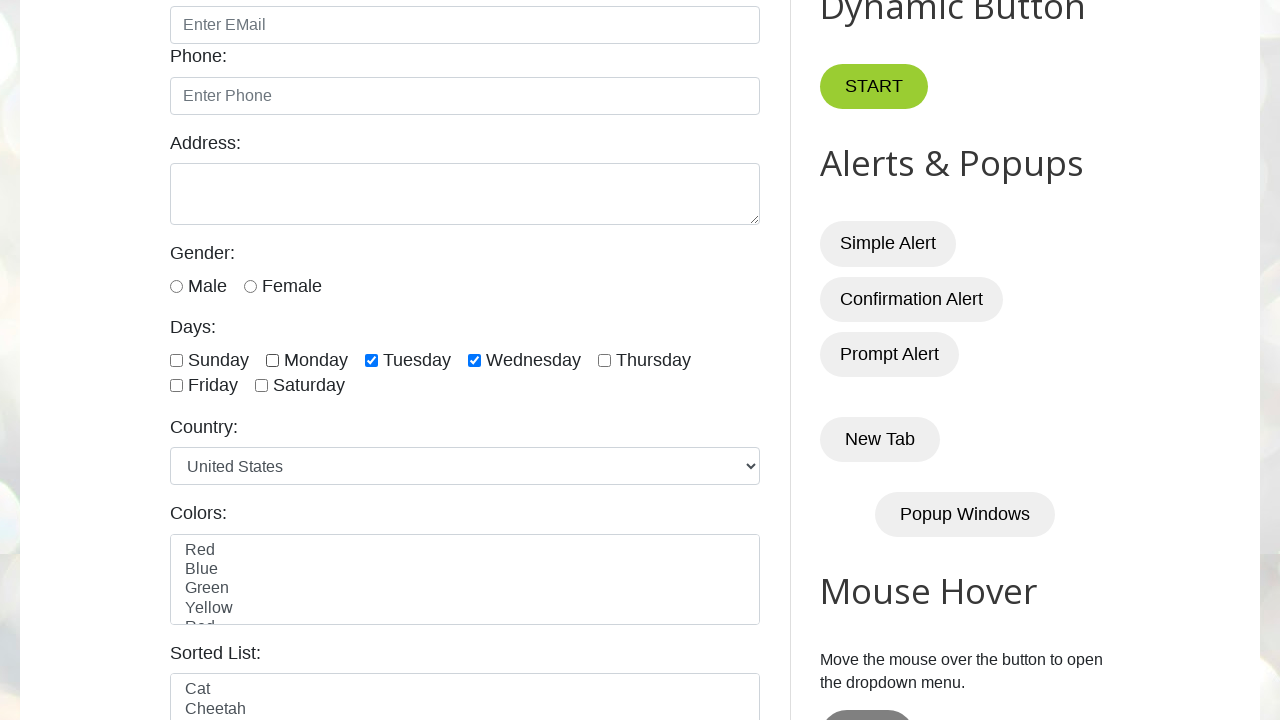

Verified the toggled checkbox is now unchecked
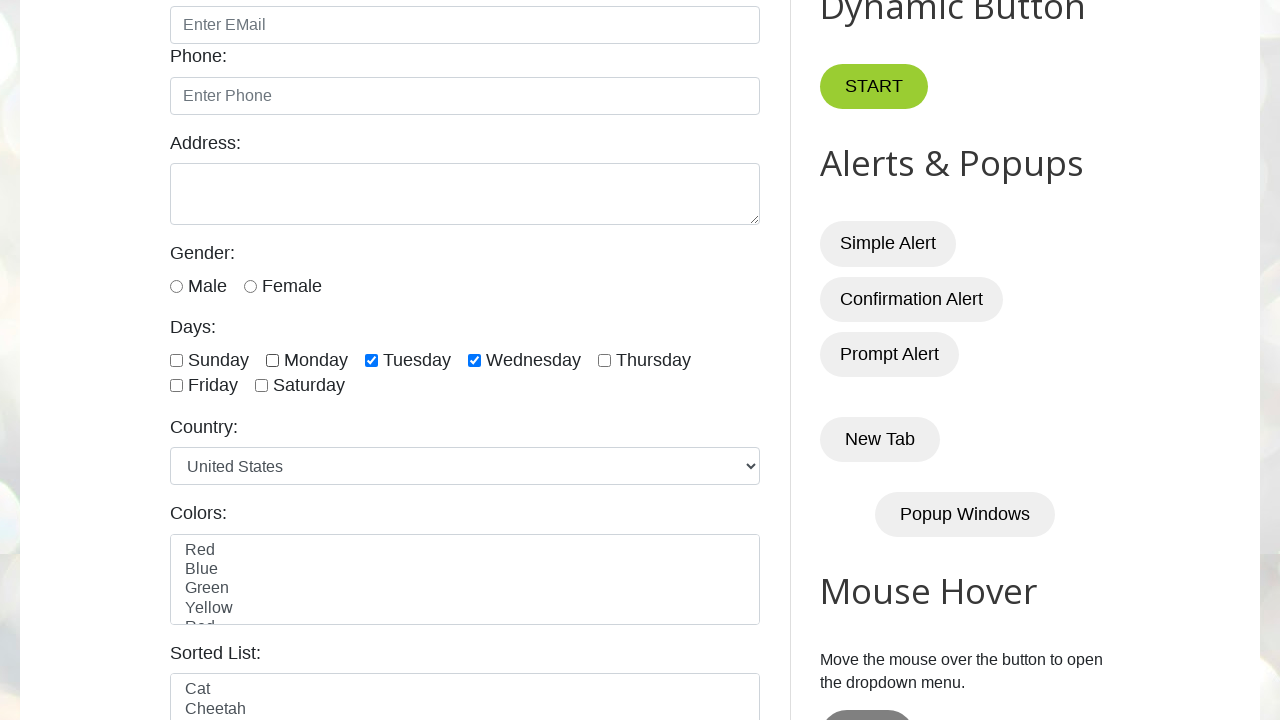

Unchecked a checked day checkbox during toggle operation at (372, 360) on internal:label="Tuesday"i
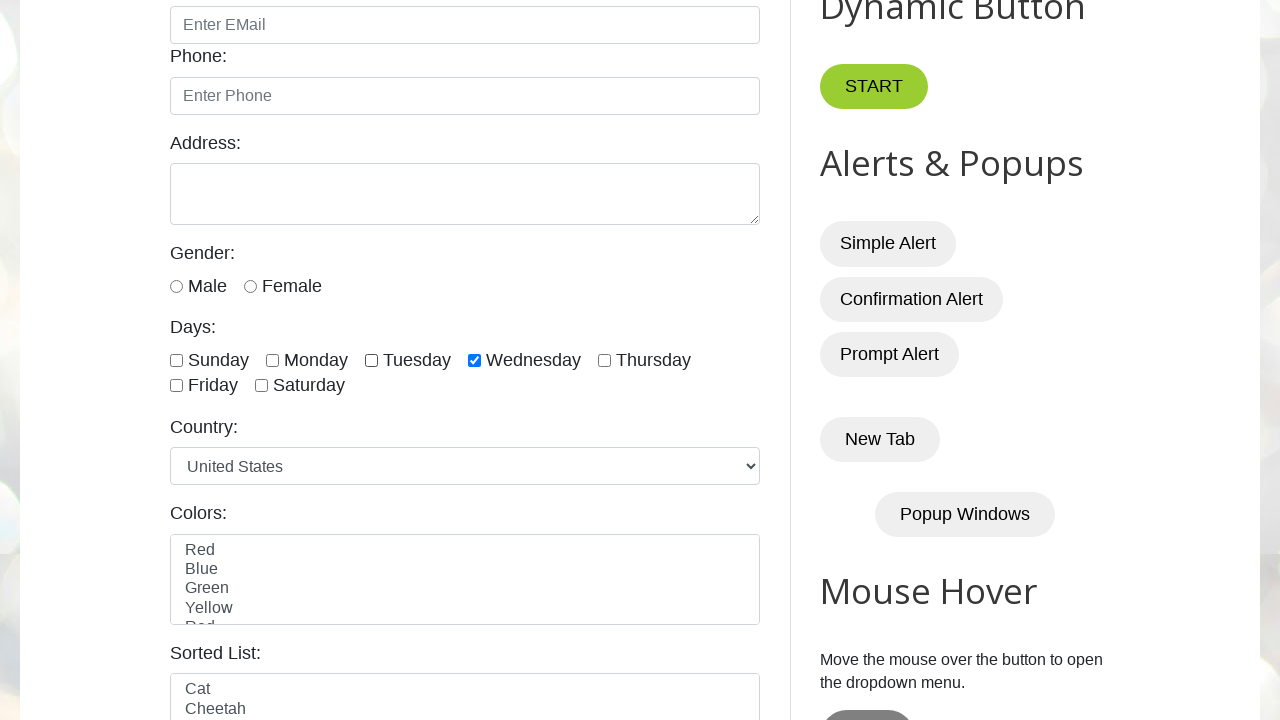

Verified the toggled checkbox is now unchecked
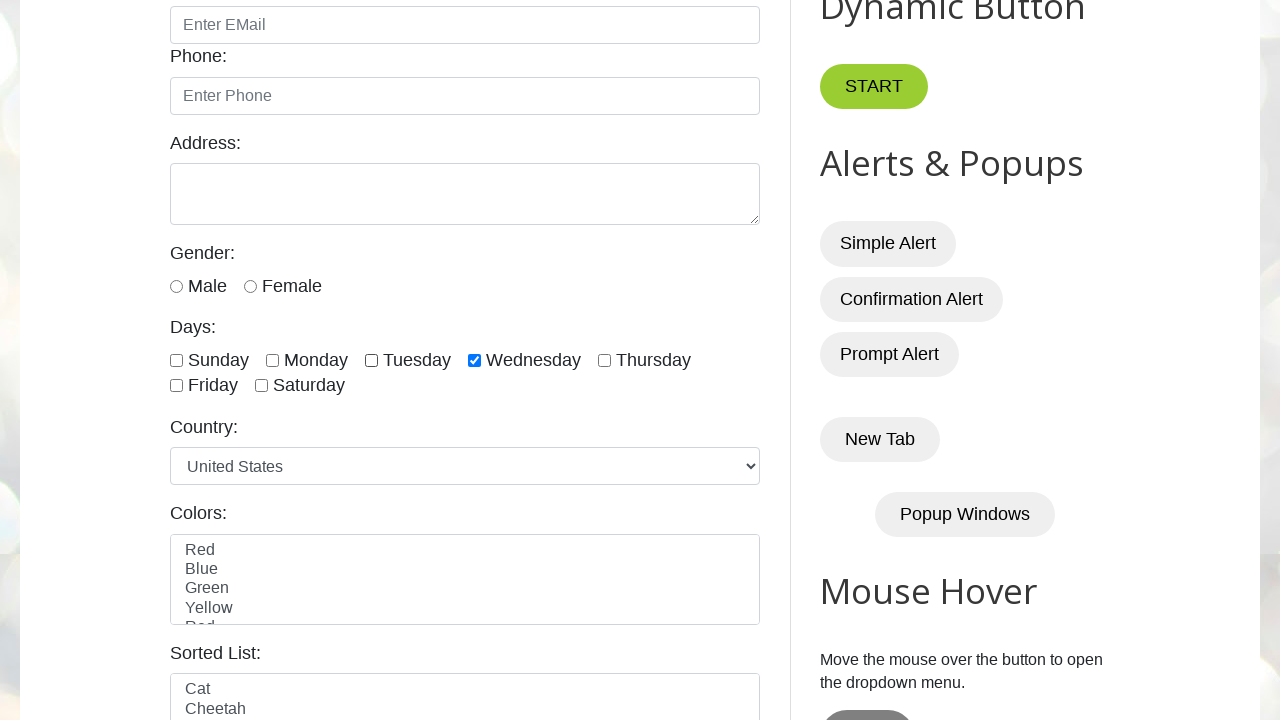

Unchecked a checked day checkbox during toggle operation at (474, 360) on internal:label="Wednesday"i
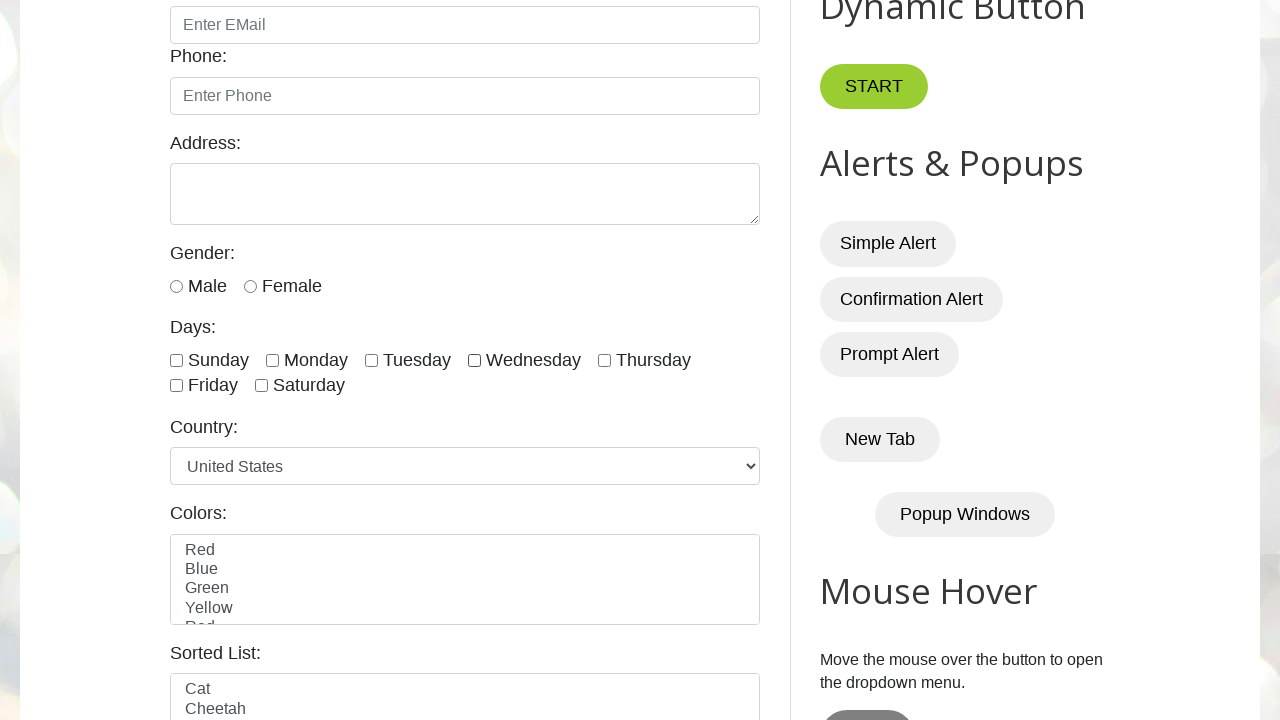

Verified the toggled checkbox is now unchecked
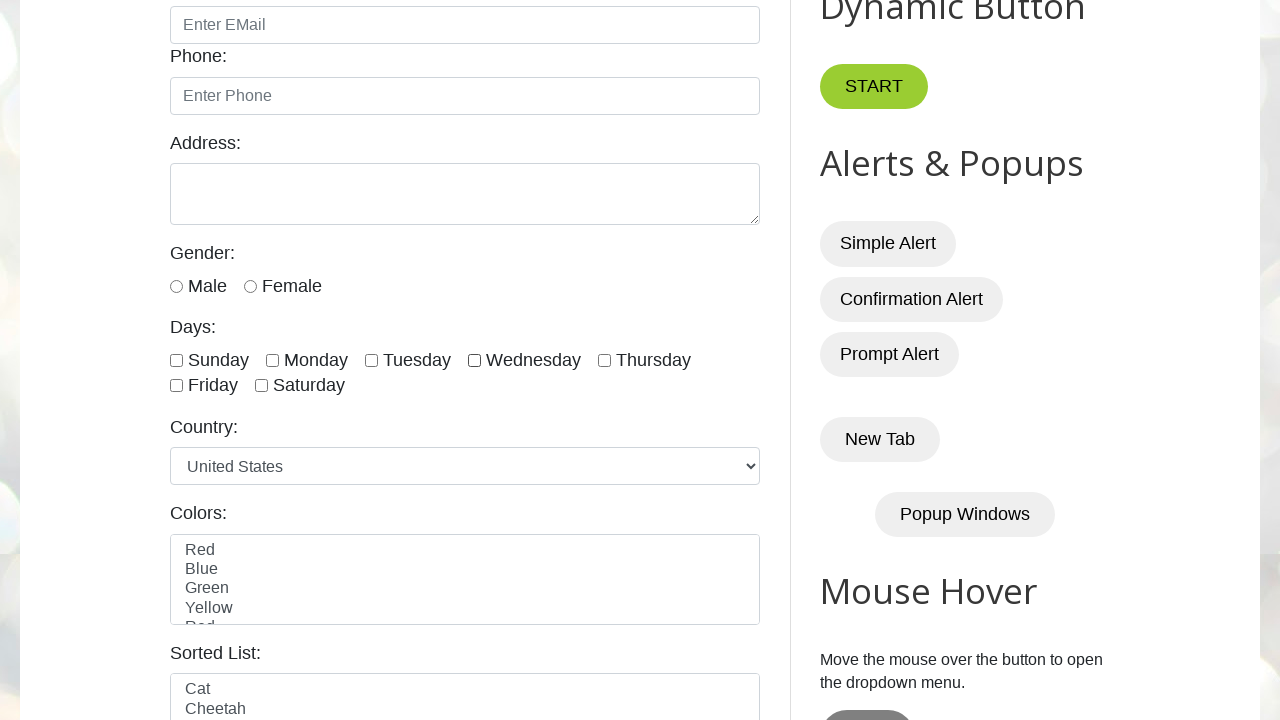

Checked an unchecked day checkbox during toggle operation at (604, 360) on internal:label="Thursday"i
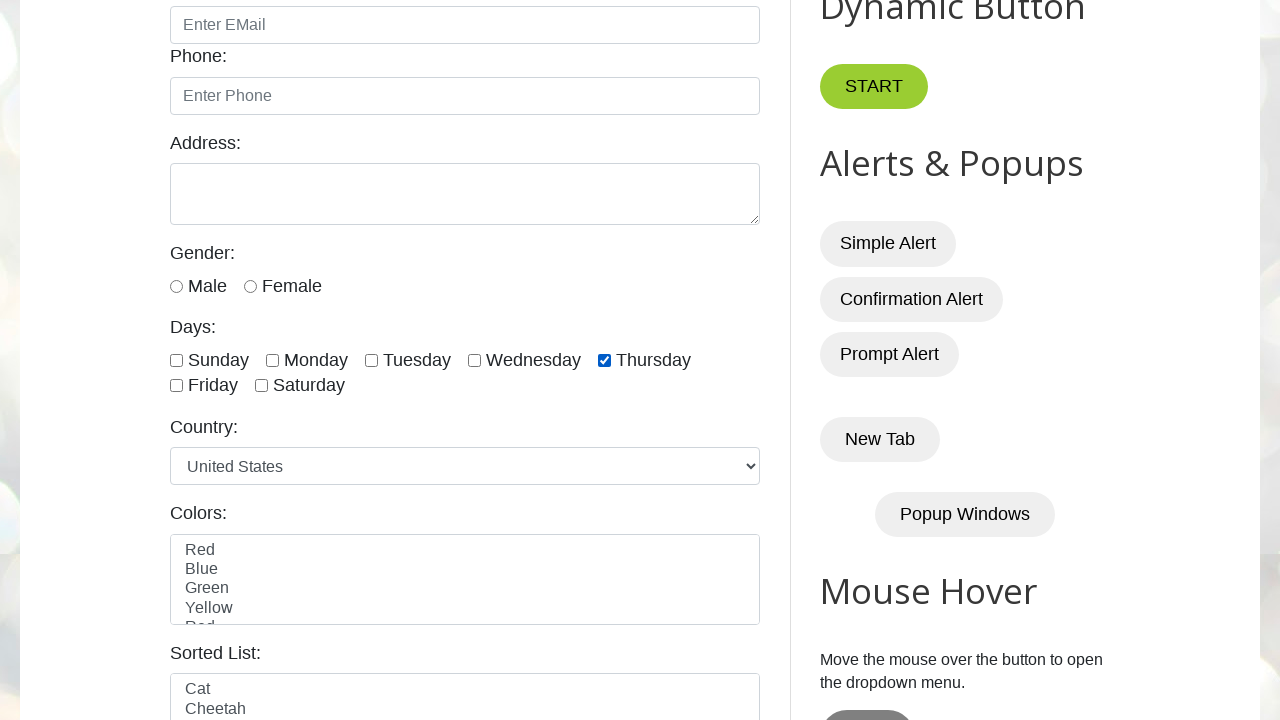

Verified the toggled checkbox is now checked
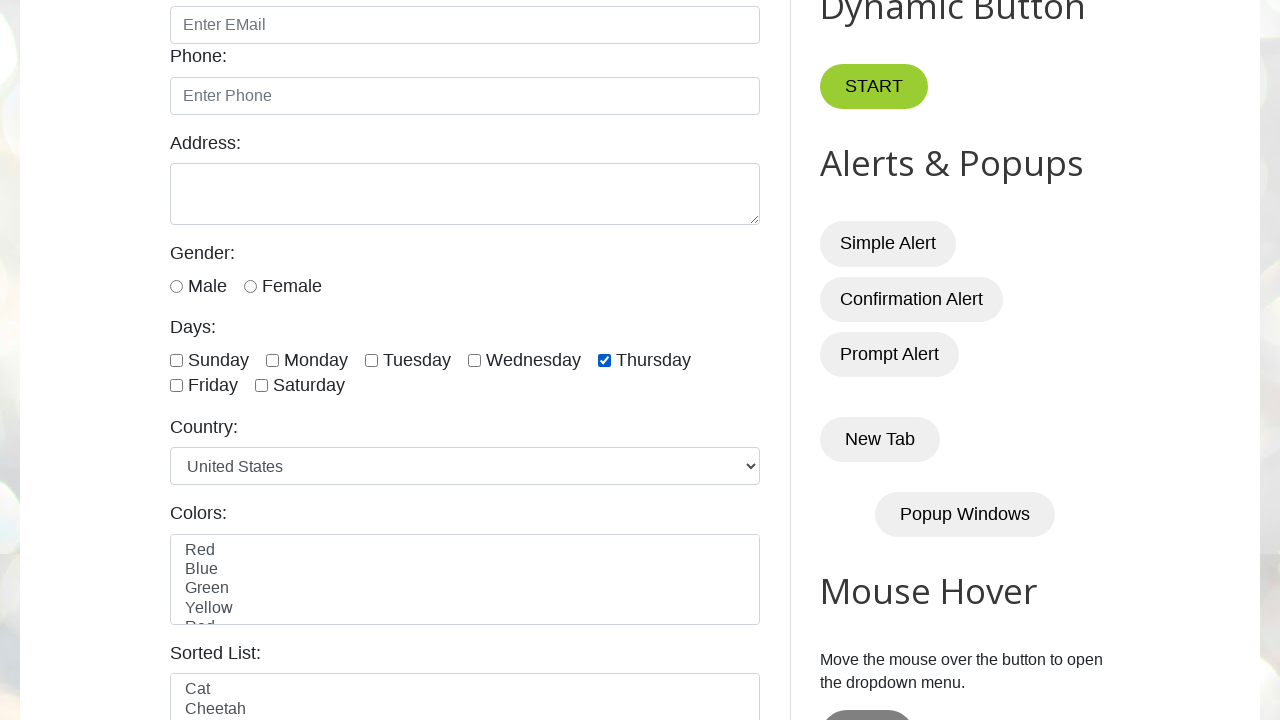

Checked an unchecked day checkbox during toggle operation at (176, 386) on internal:label="Friday"i
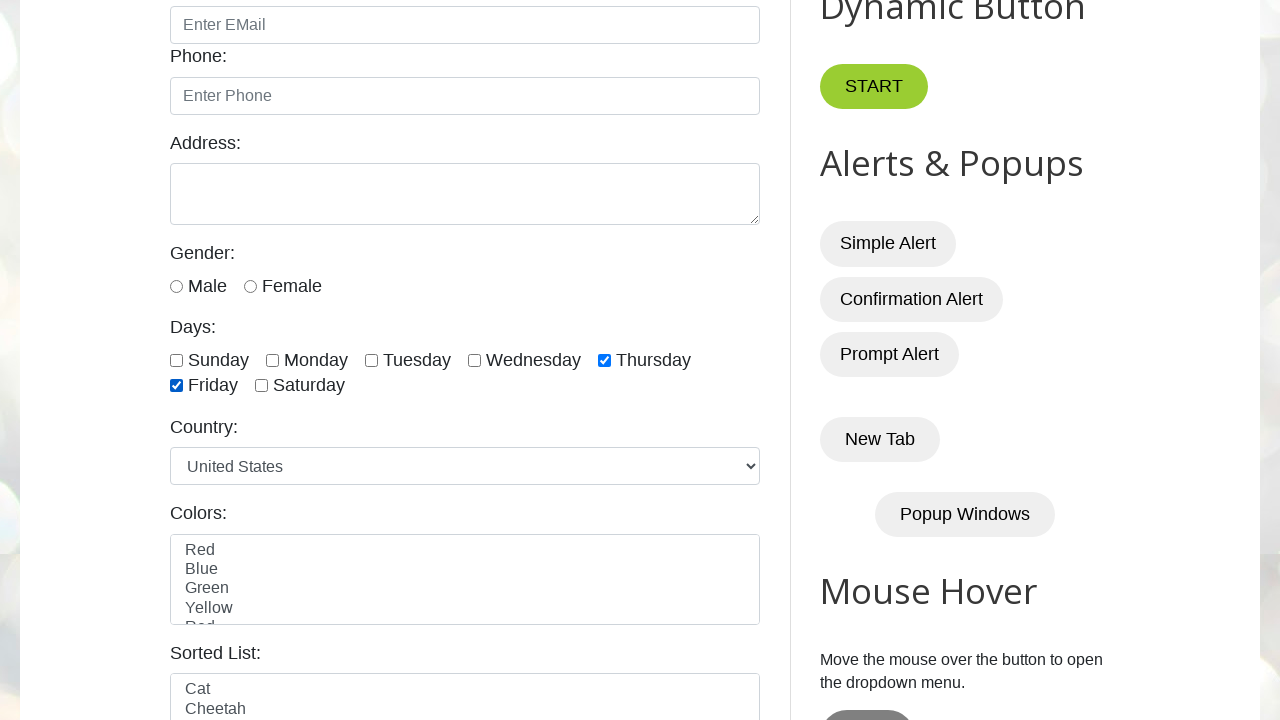

Verified the toggled checkbox is now checked
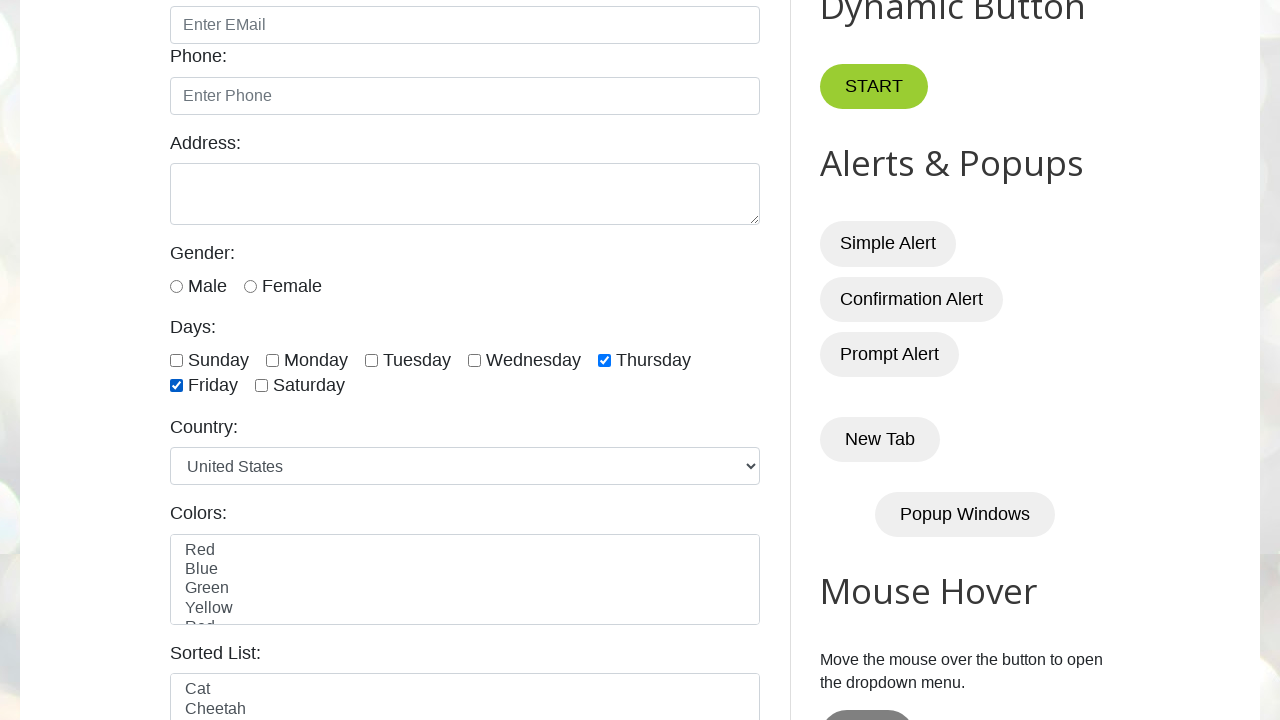

Checked an unchecked day checkbox during toggle operation at (262, 386) on internal:label="Saturday"i
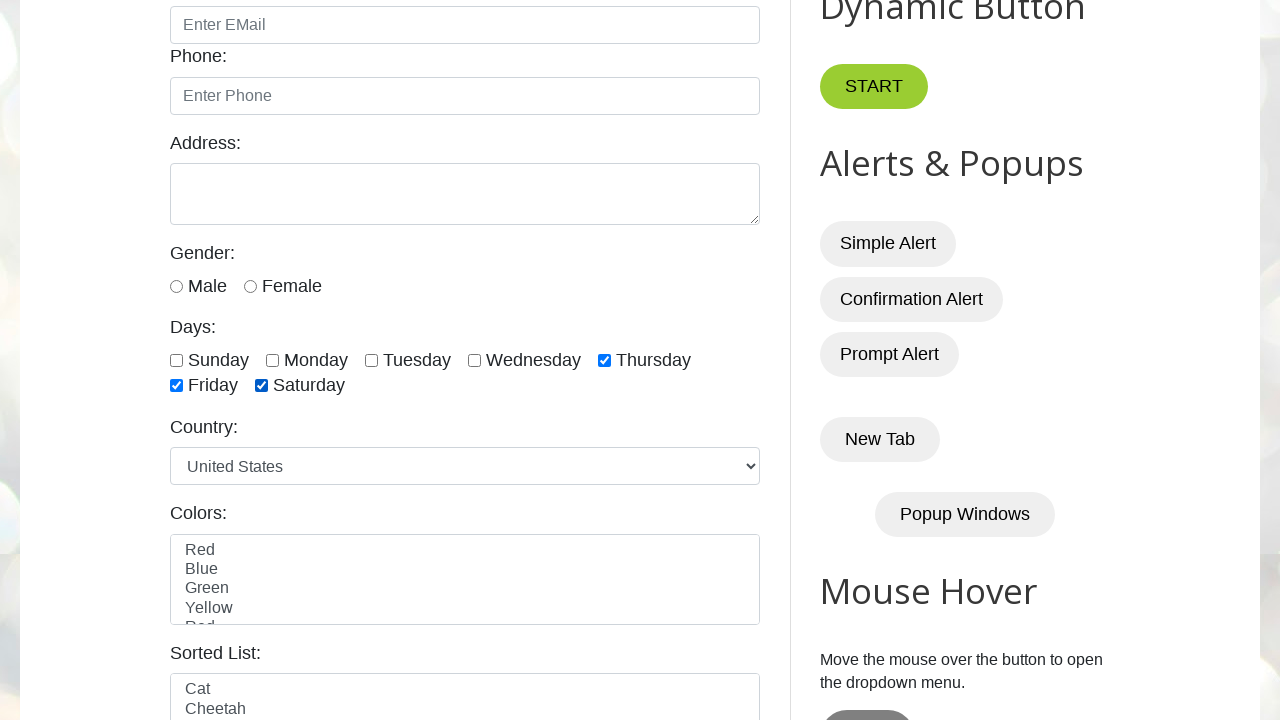

Verified the toggled checkbox is now checked
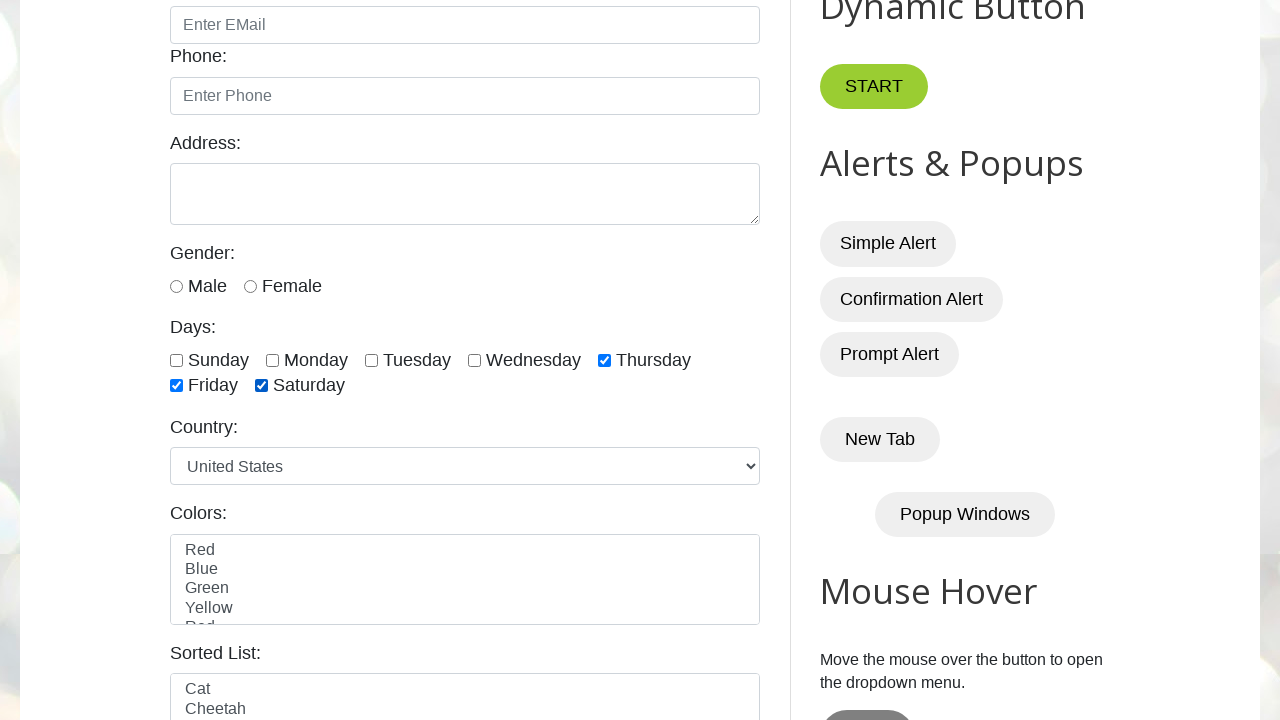

Checked checkbox at index 1 (Monday) at (272, 360) on internal:label="Monday"i
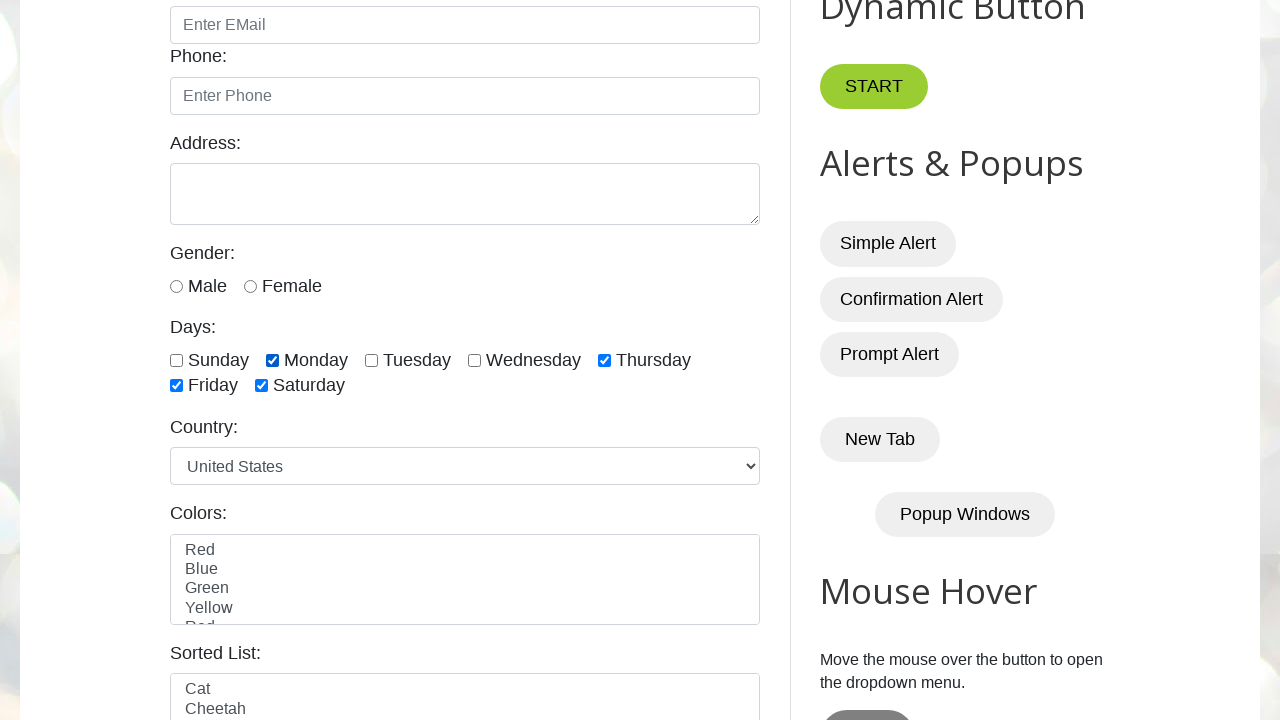

Verified checkbox at index 1 is checked
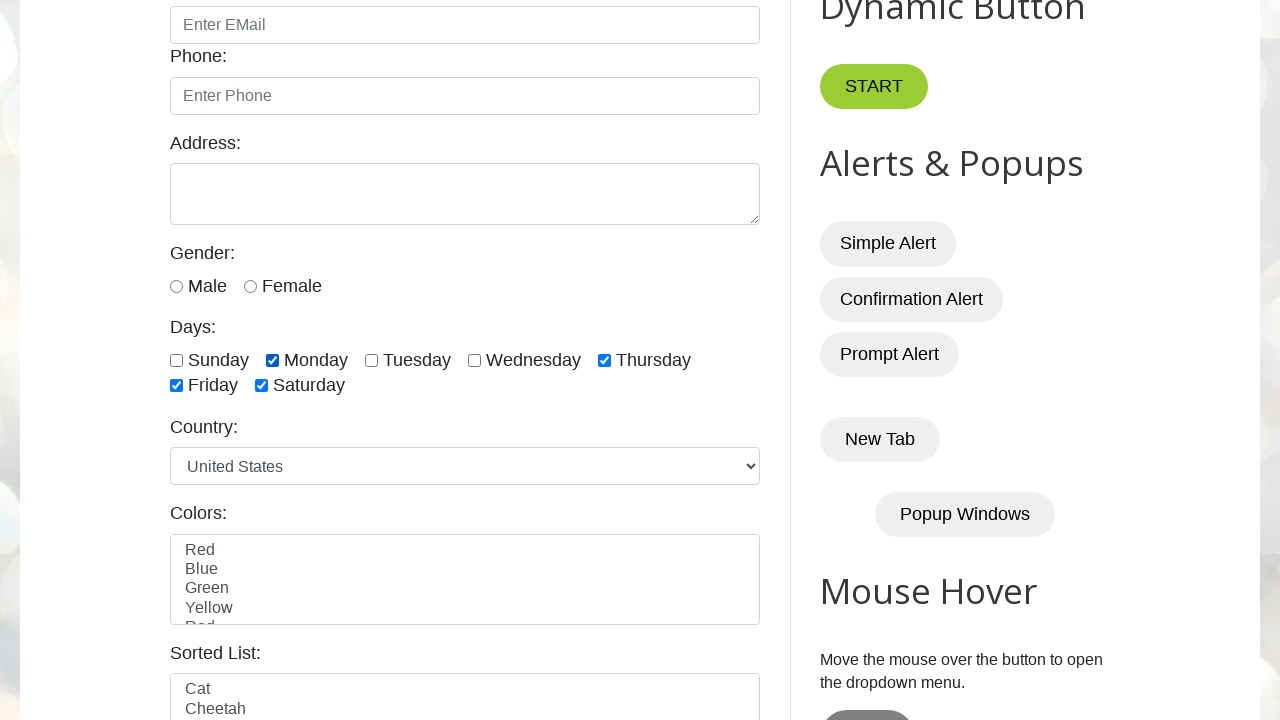

Checked checkbox at index 3 (Wednesday) at (474, 360) on internal:label="Wednesday"i
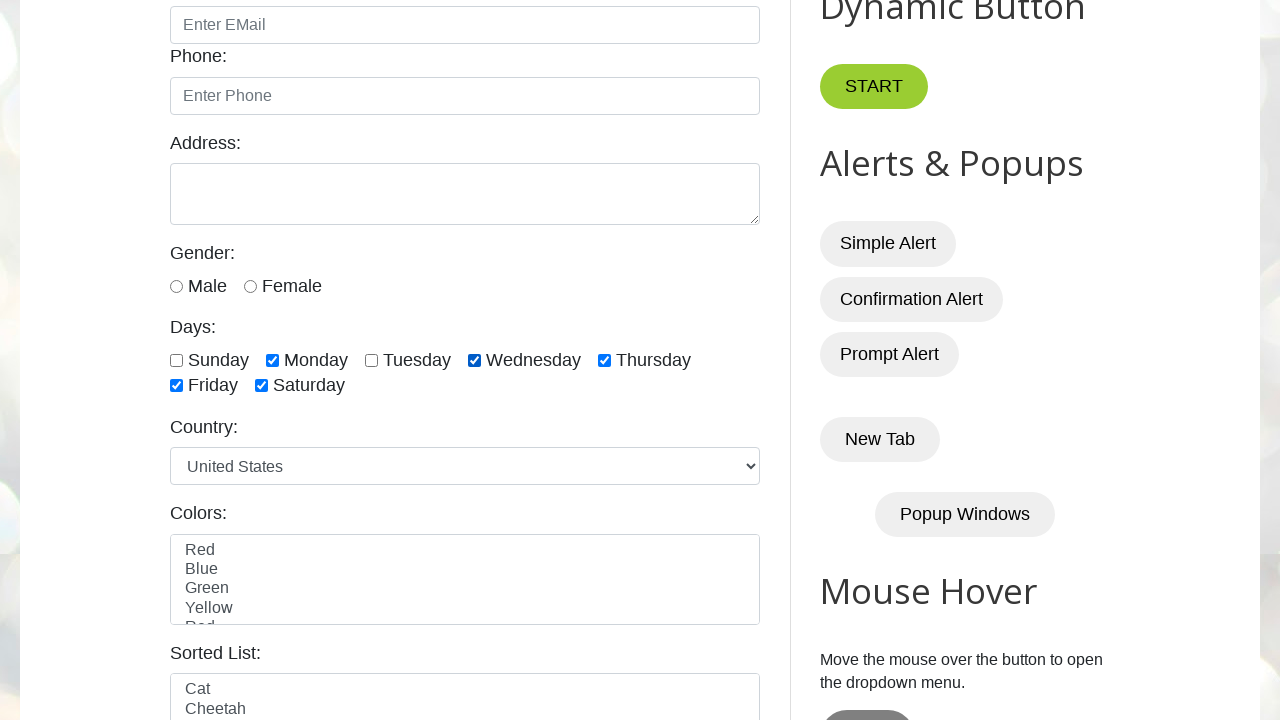

Verified checkbox at index 3 is checked
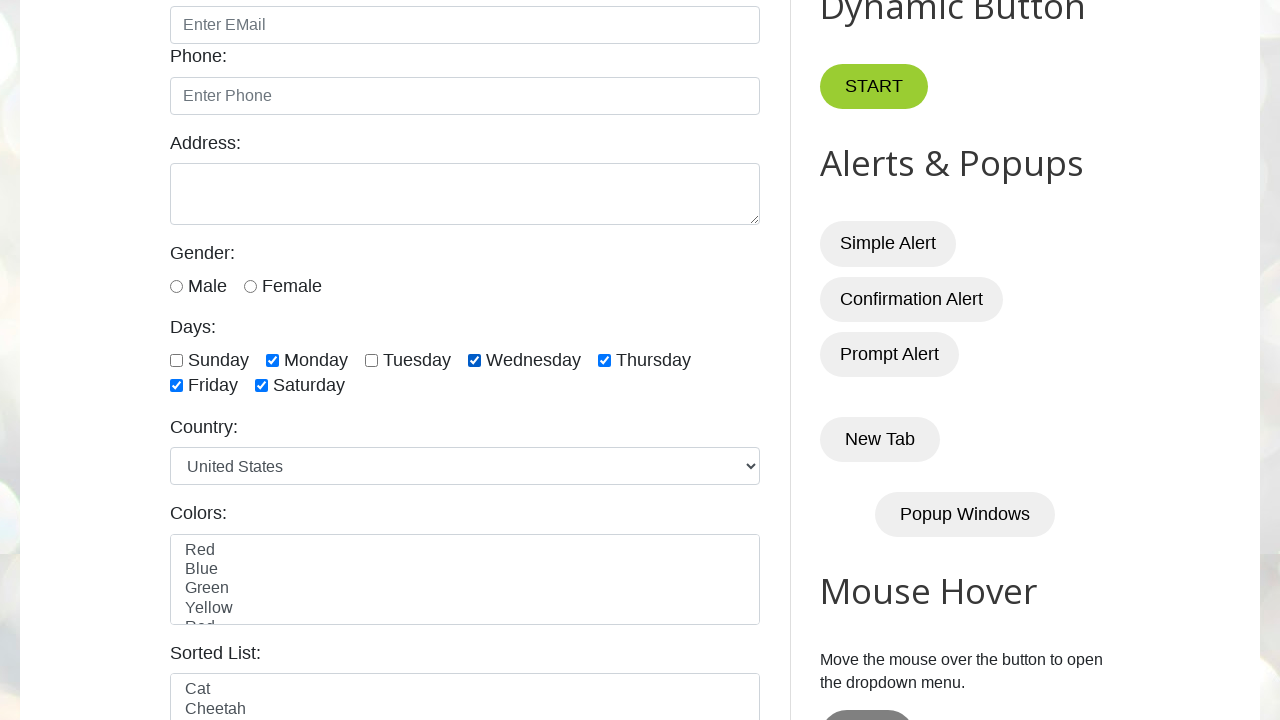

Checked checkbox at index 6 (Saturday) on internal:label="Saturday"i
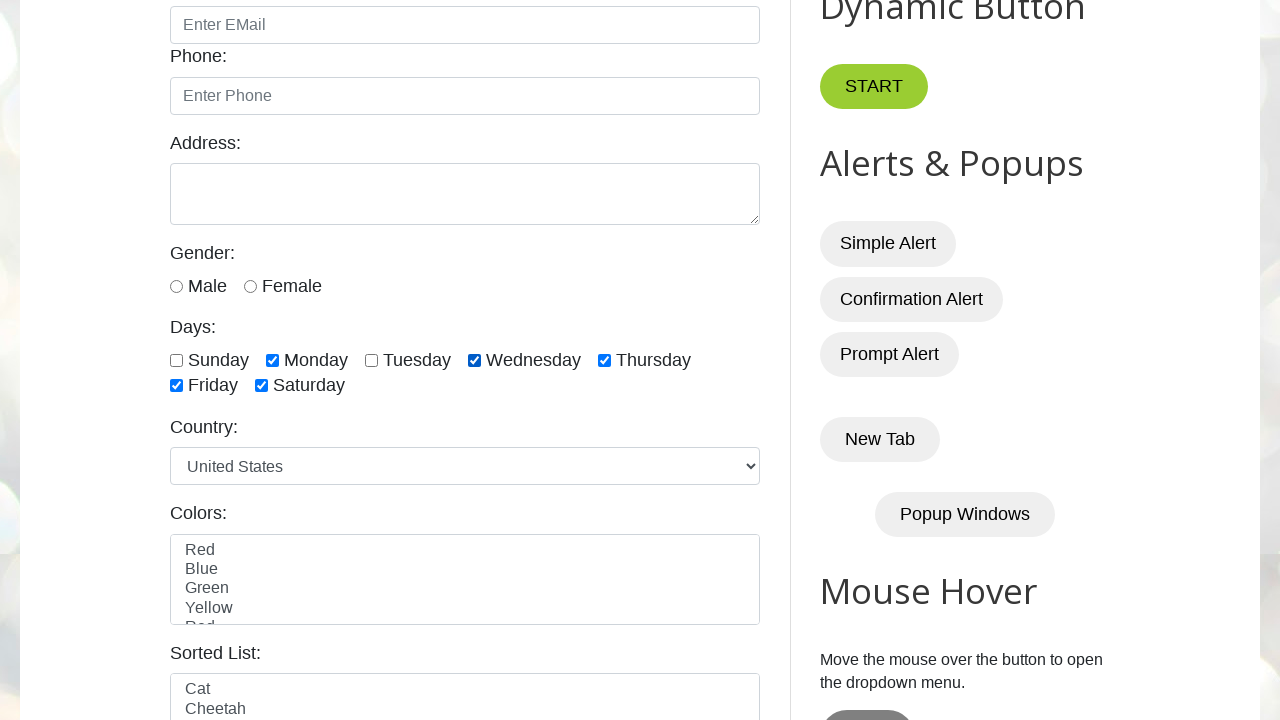

Verified checkbox at index 6 is checked
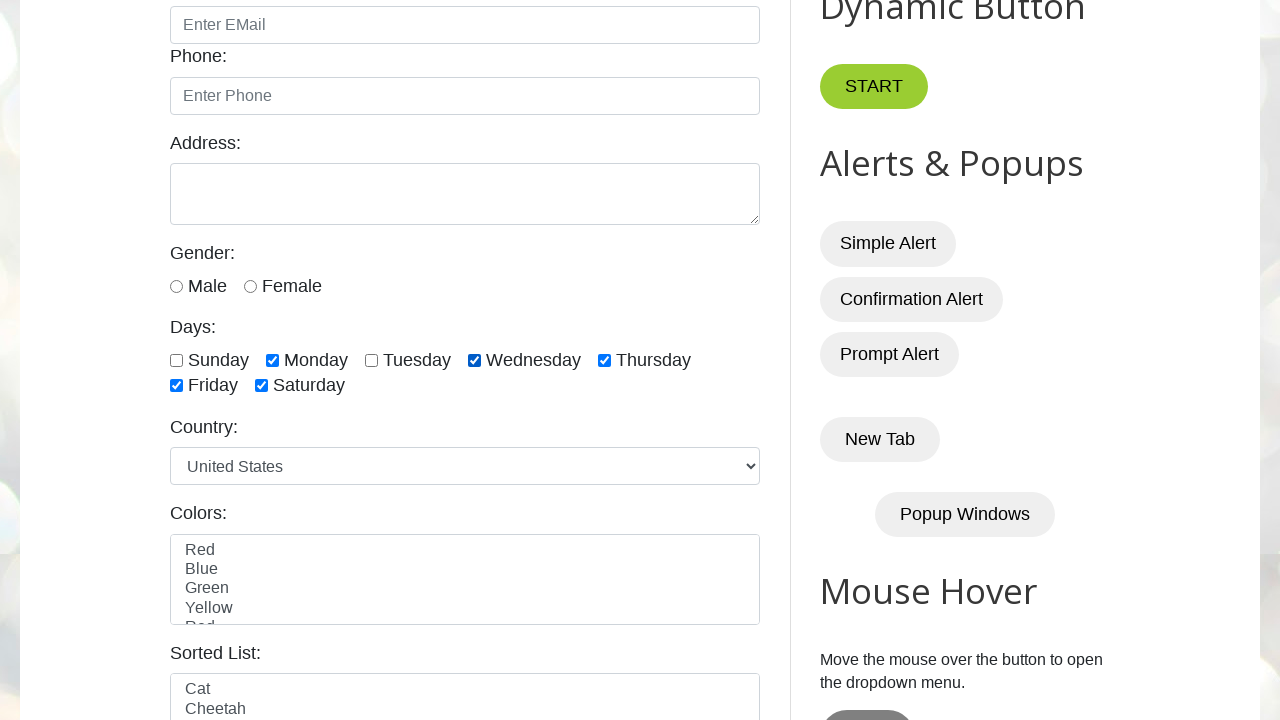

Located Friday checkbox by label
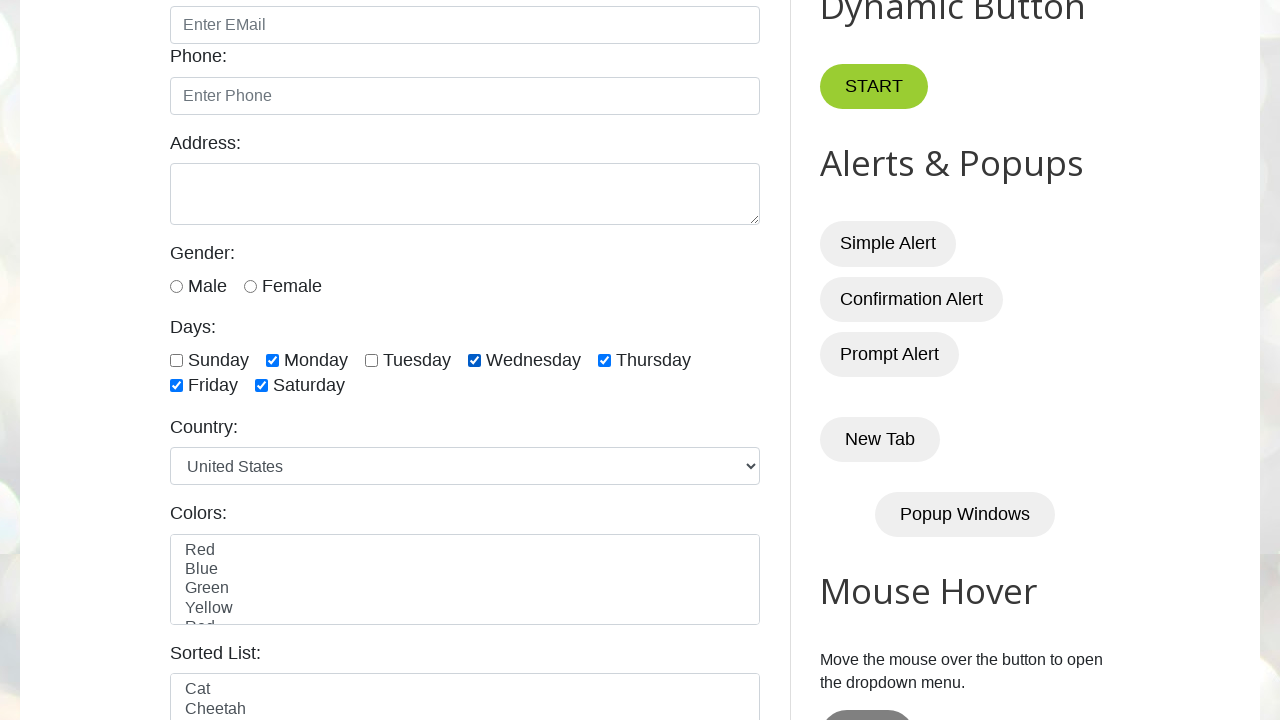

Checked Friday checkbox on internal:label="Friday"i
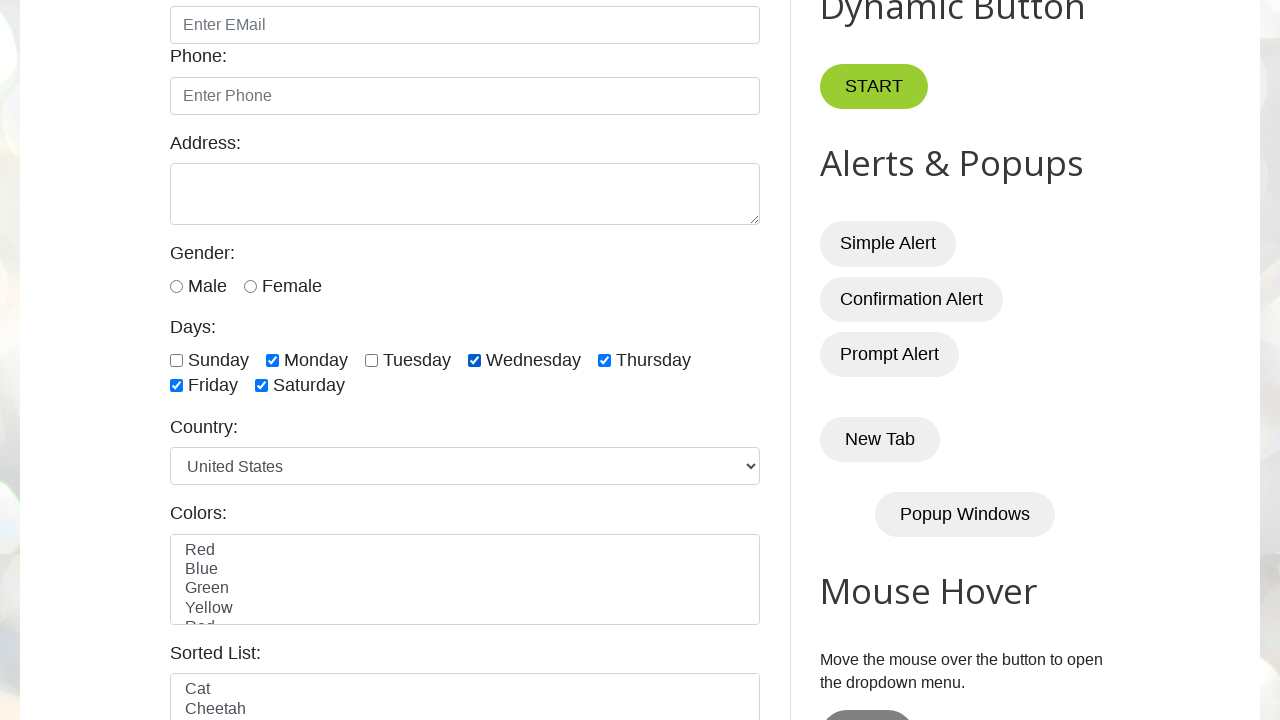

Verified Friday checkbox is checked
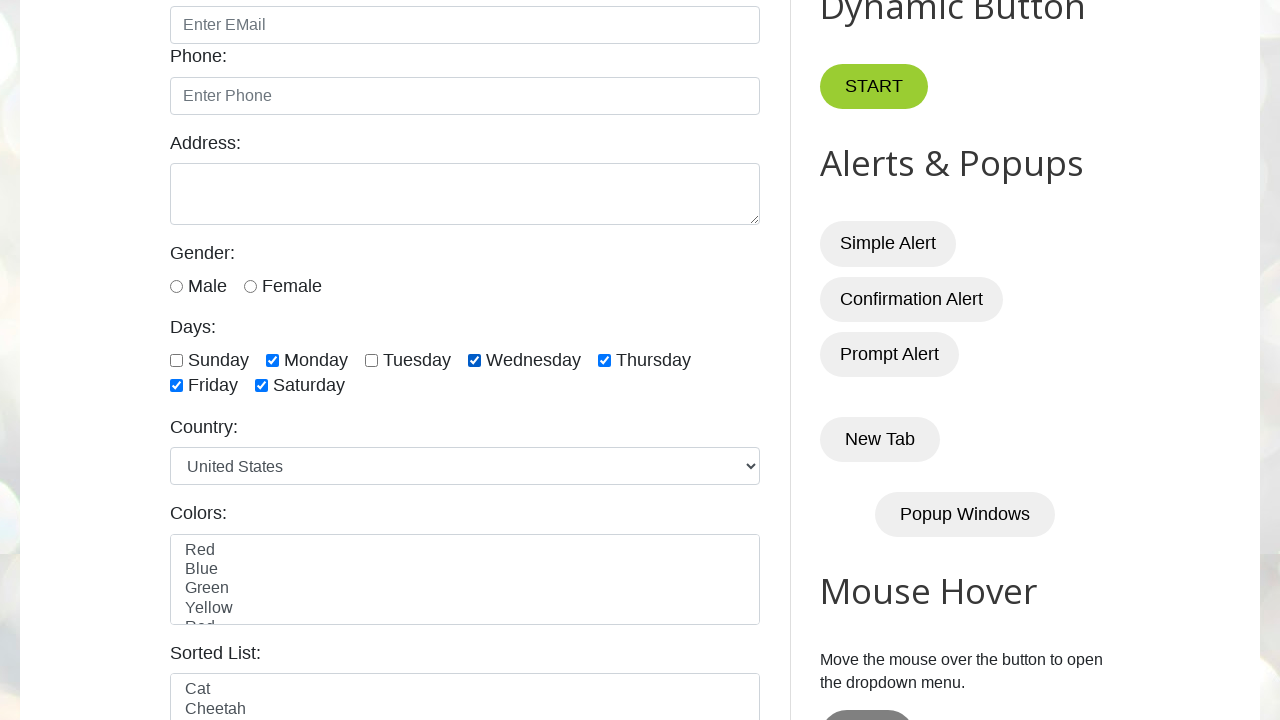

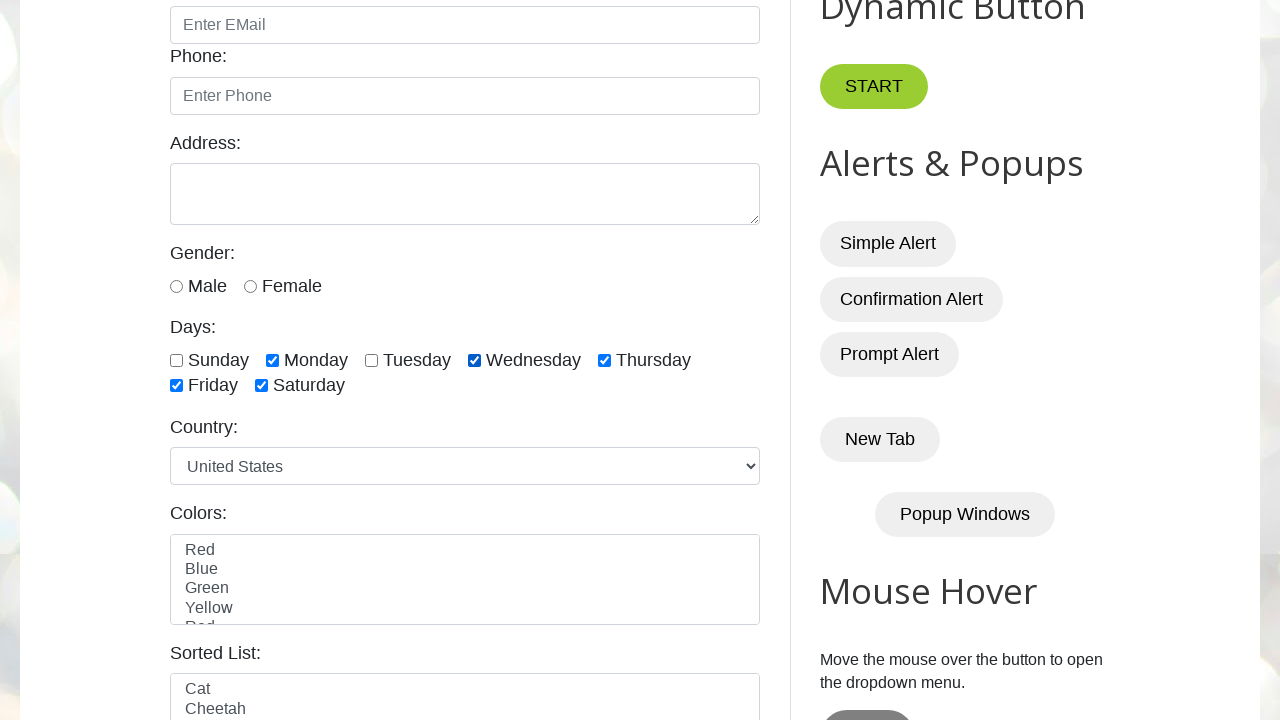